Fills out a Panda Express guest experience survey by entering a survey code across multiple input fields, clicking through survey pages, selecting radio button options, and entering an email address.

Starting URL: https://www.pandaguestexperience.com/

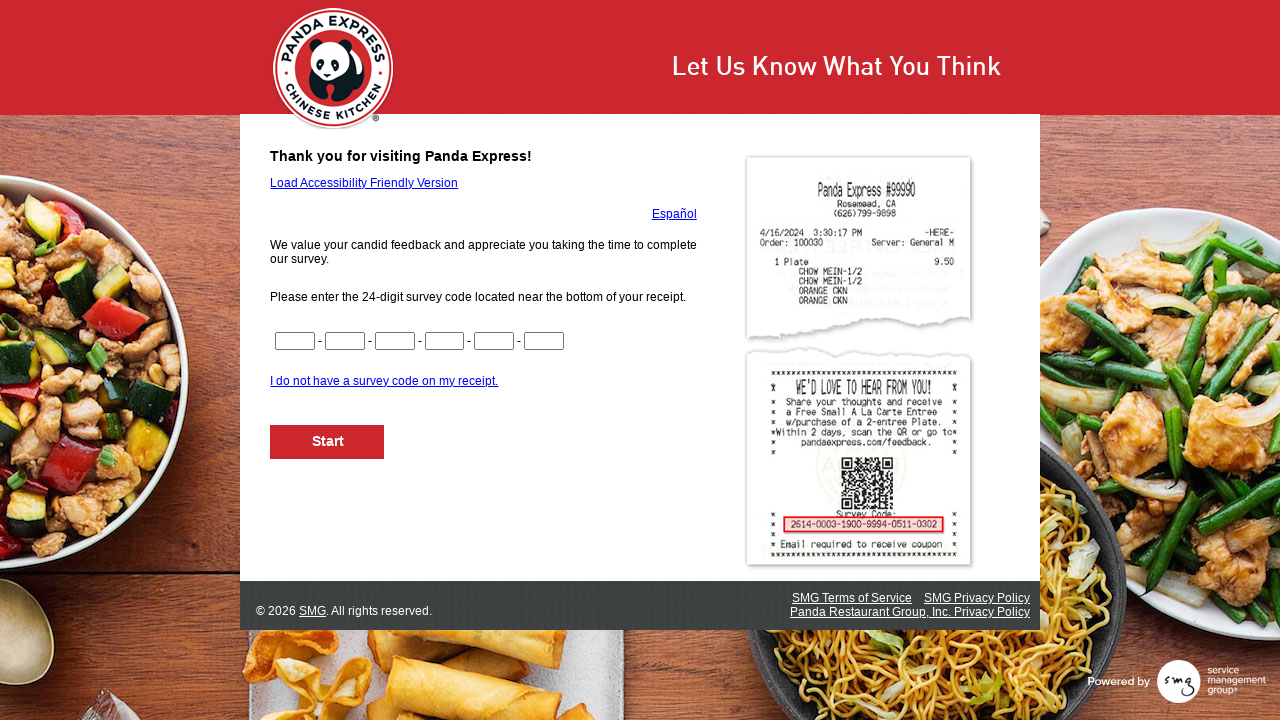

Filled survey code segment 1 with '1234' on input[name='CN1']
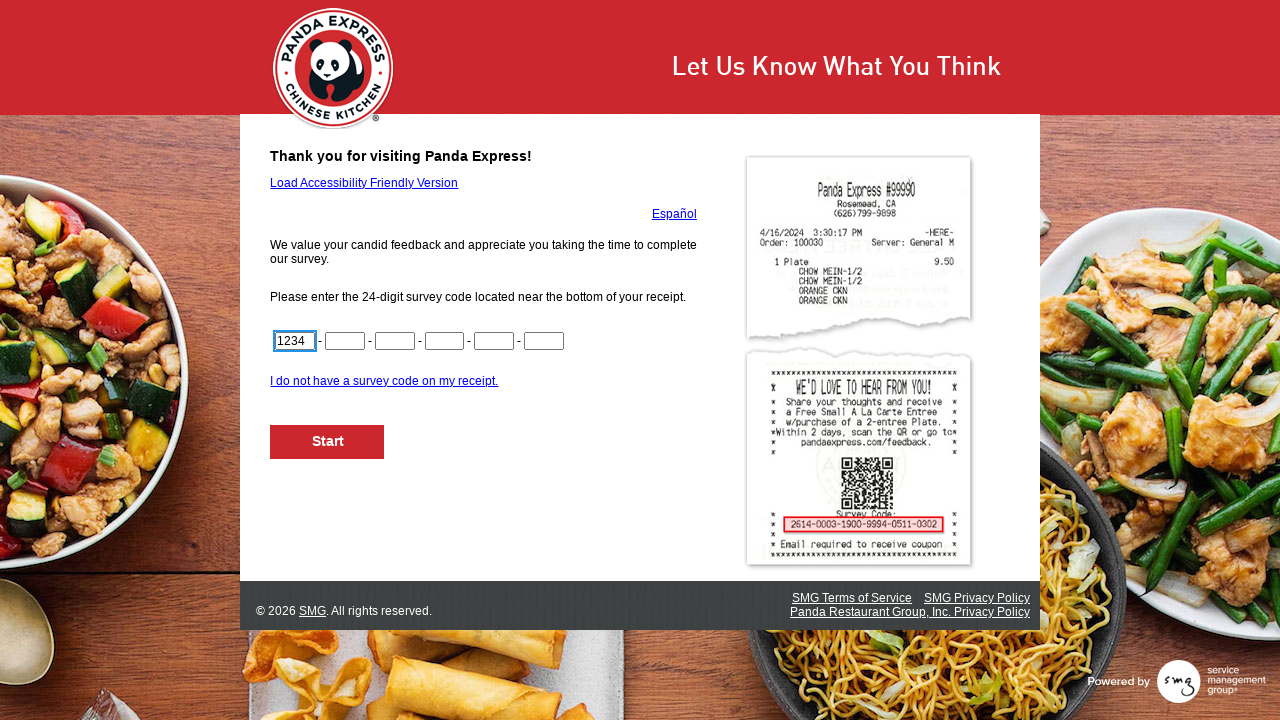

Filled survey code segment 2 with '5678' on input[name='CN2']
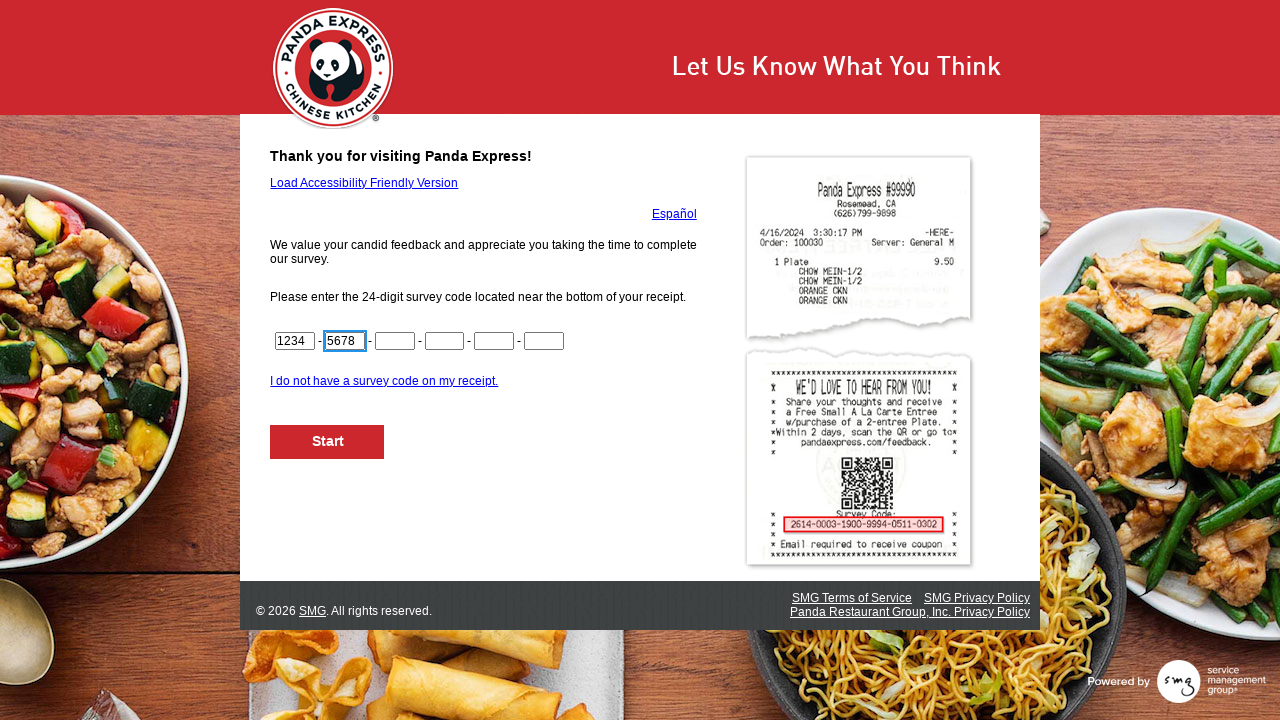

Filled survey code segment 3 with '9012' on input[name='CN3']
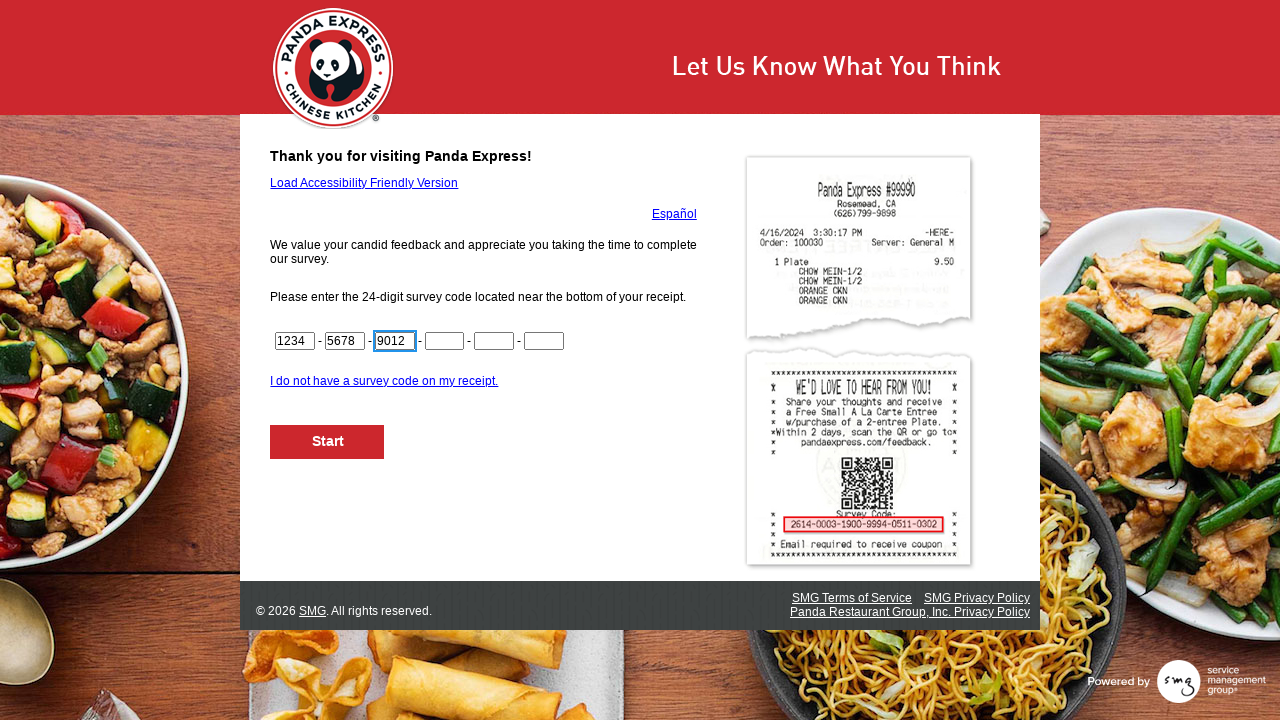

Filled survey code segment 4 with '3456' on input[name='CN4']
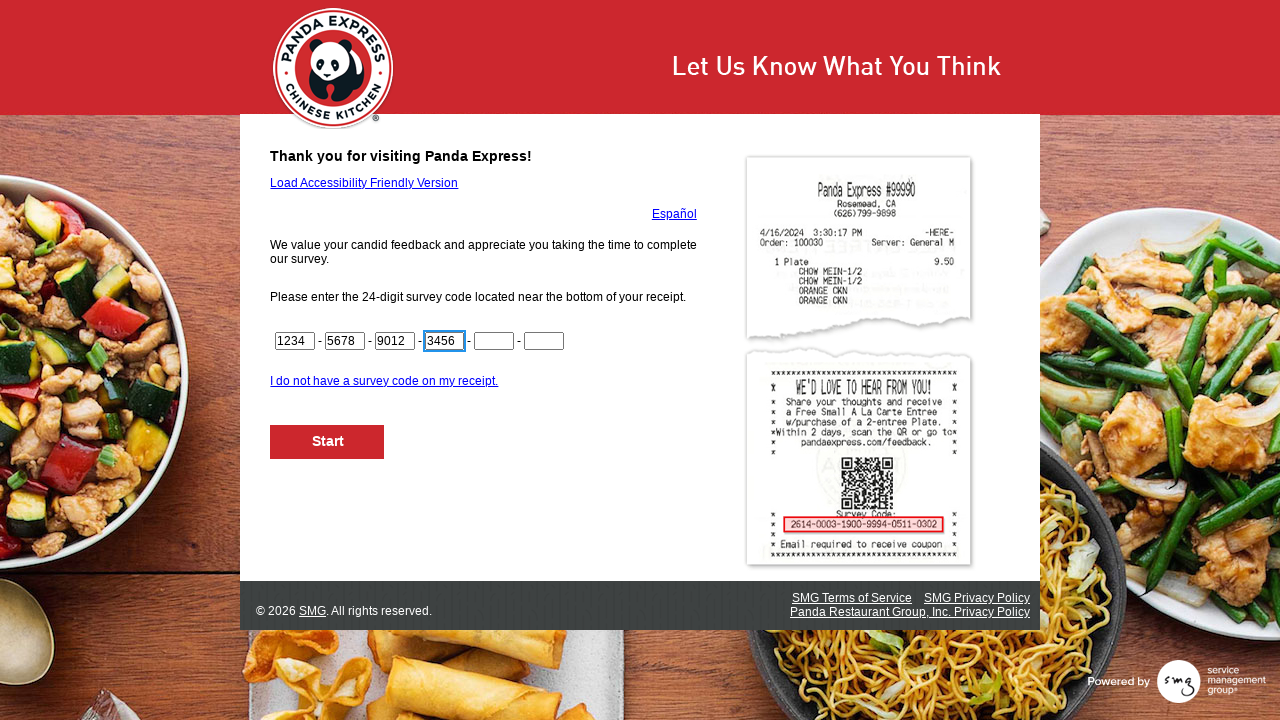

Filled survey code segment 5 with '7890' on input[name='CN5']
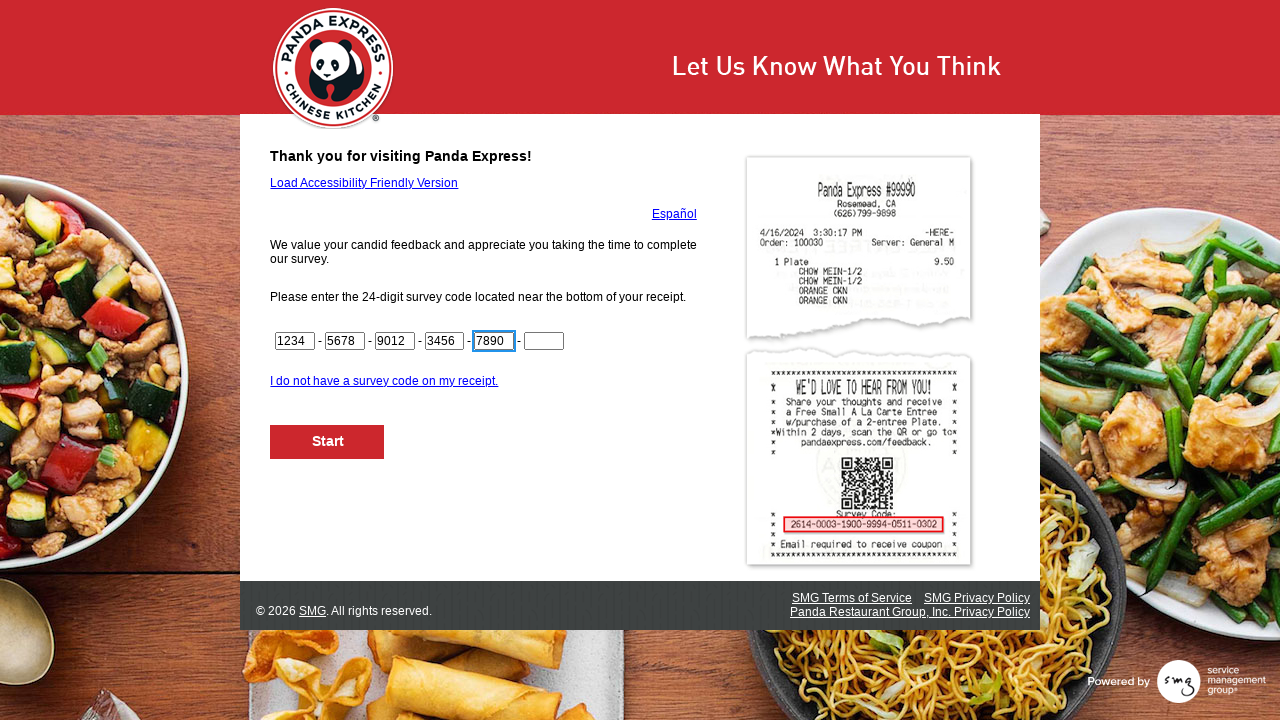

Filled final survey code segment (CN6) with '12' on input[name='CN6']
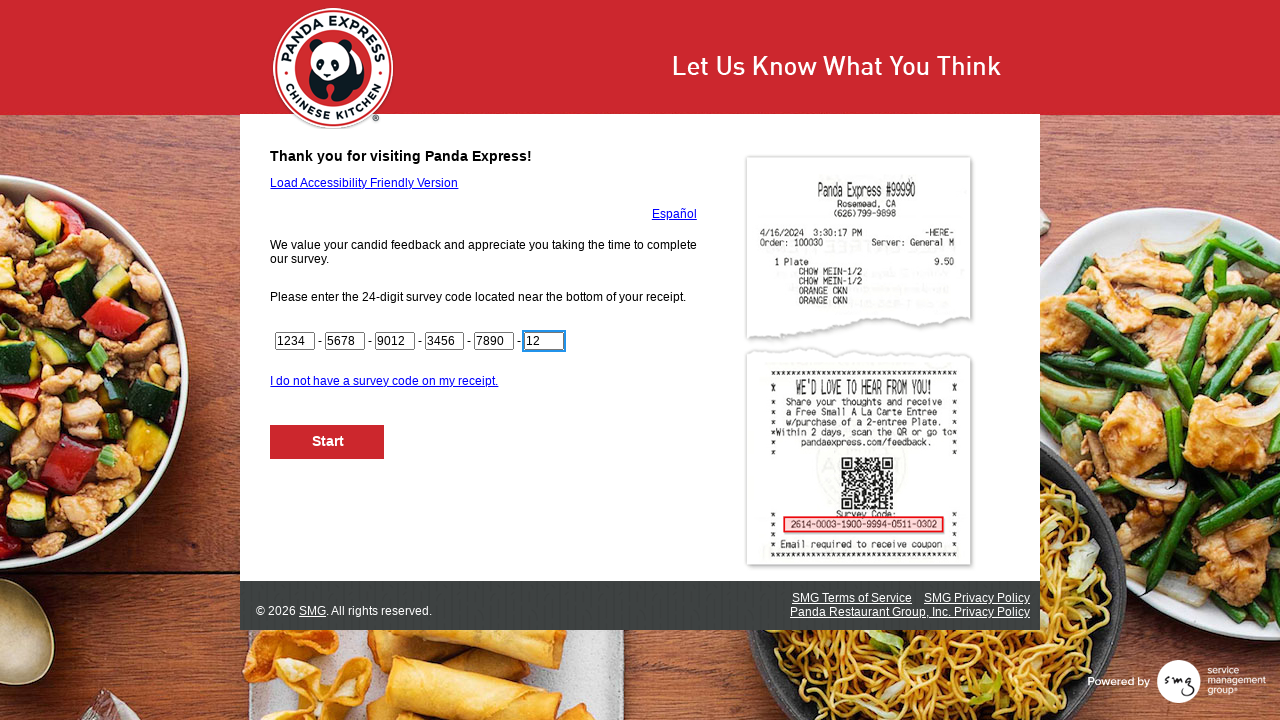

Clicked Next button to submit survey code at (328, 442) on #NextButton
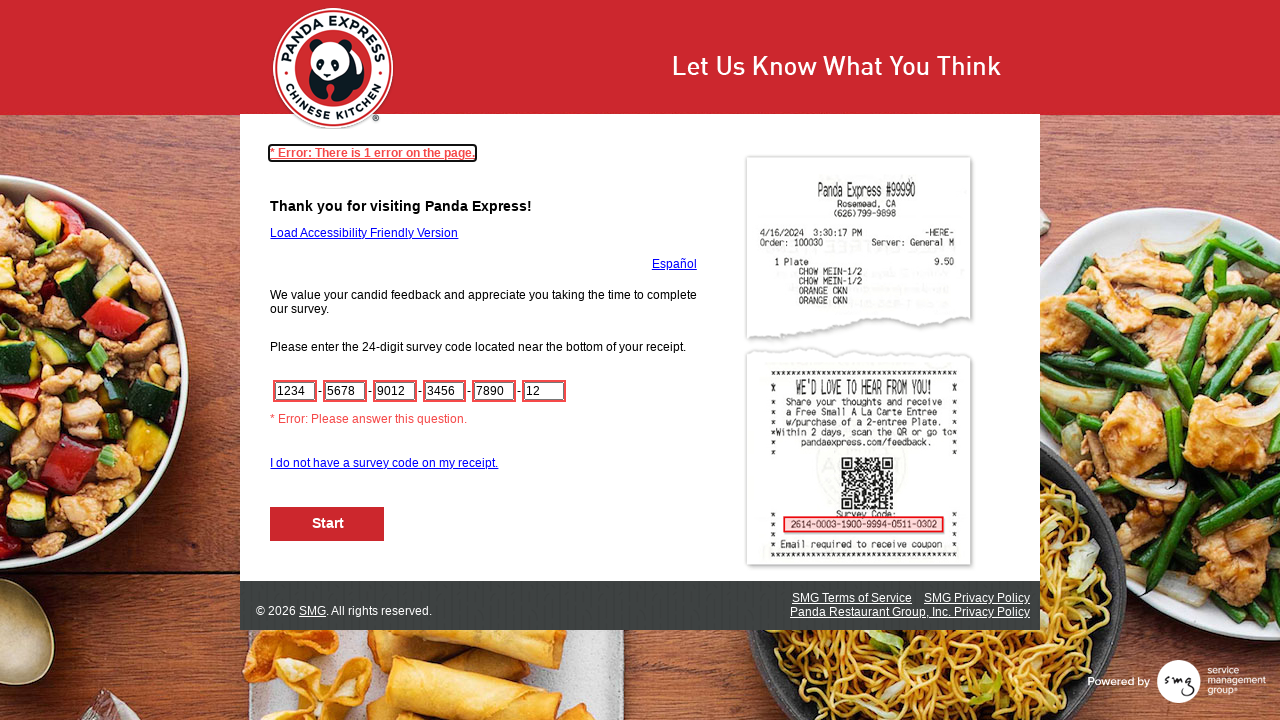

Waited 1000ms for page to load after survey code submission
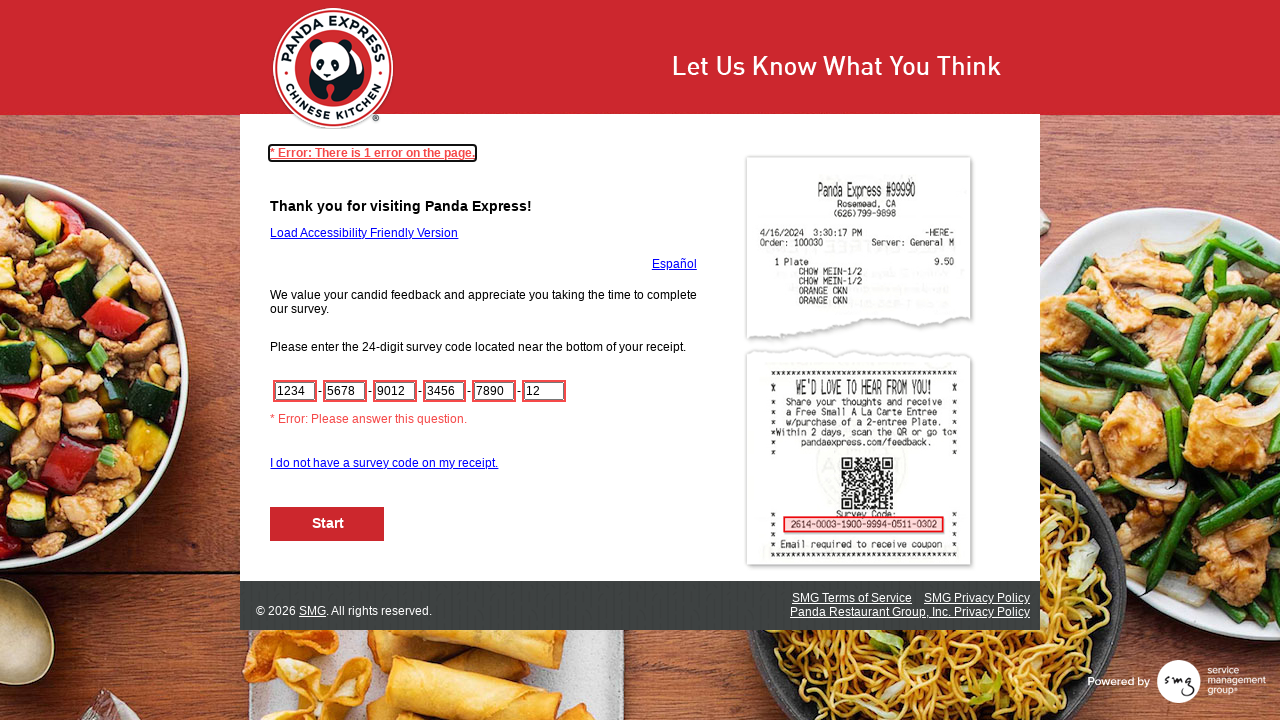

Clicked Next button to proceed to next survey page at (328, 524) on #NextButton
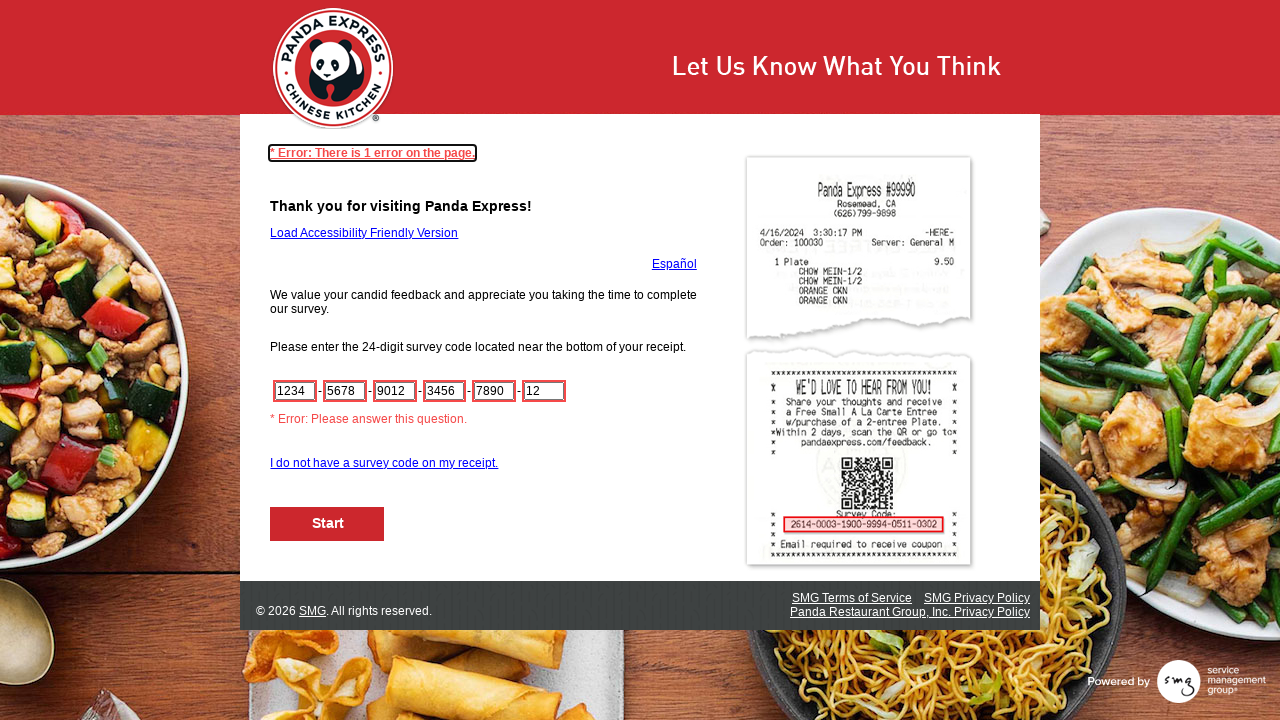

Waited 500ms for next survey page to load
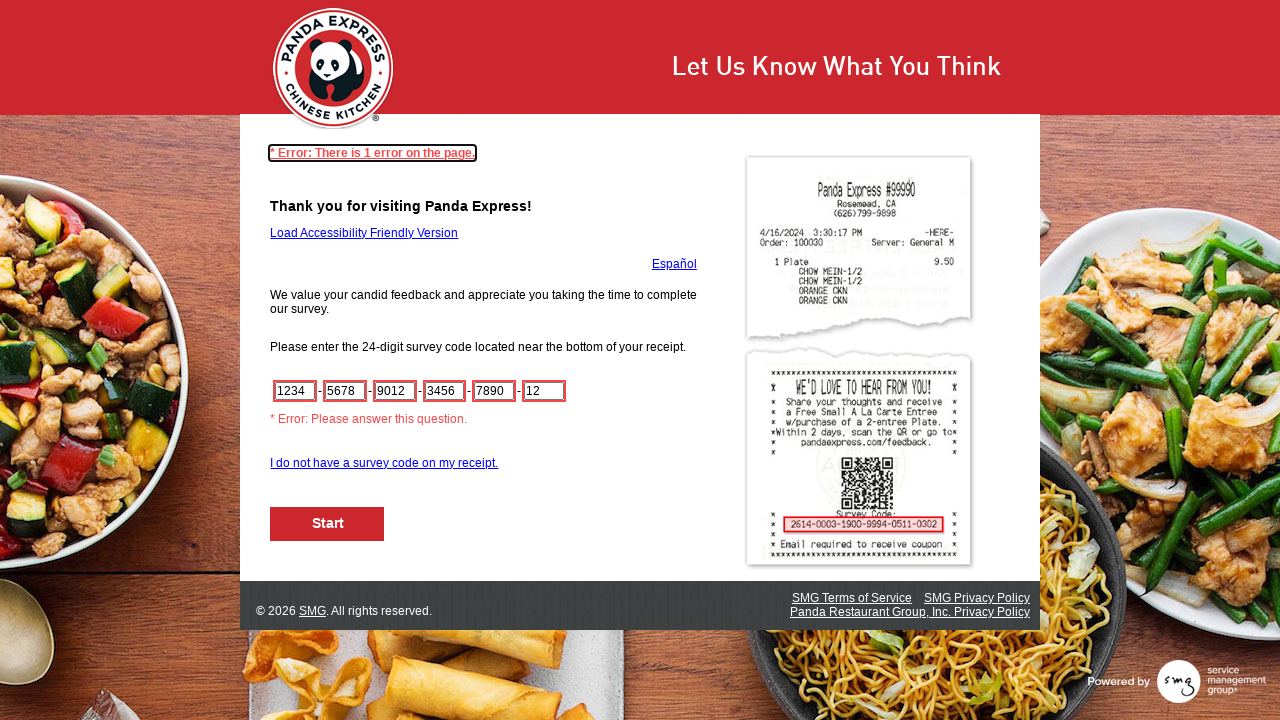

Clicked Next button to proceed to next survey page at (328, 524) on #NextButton
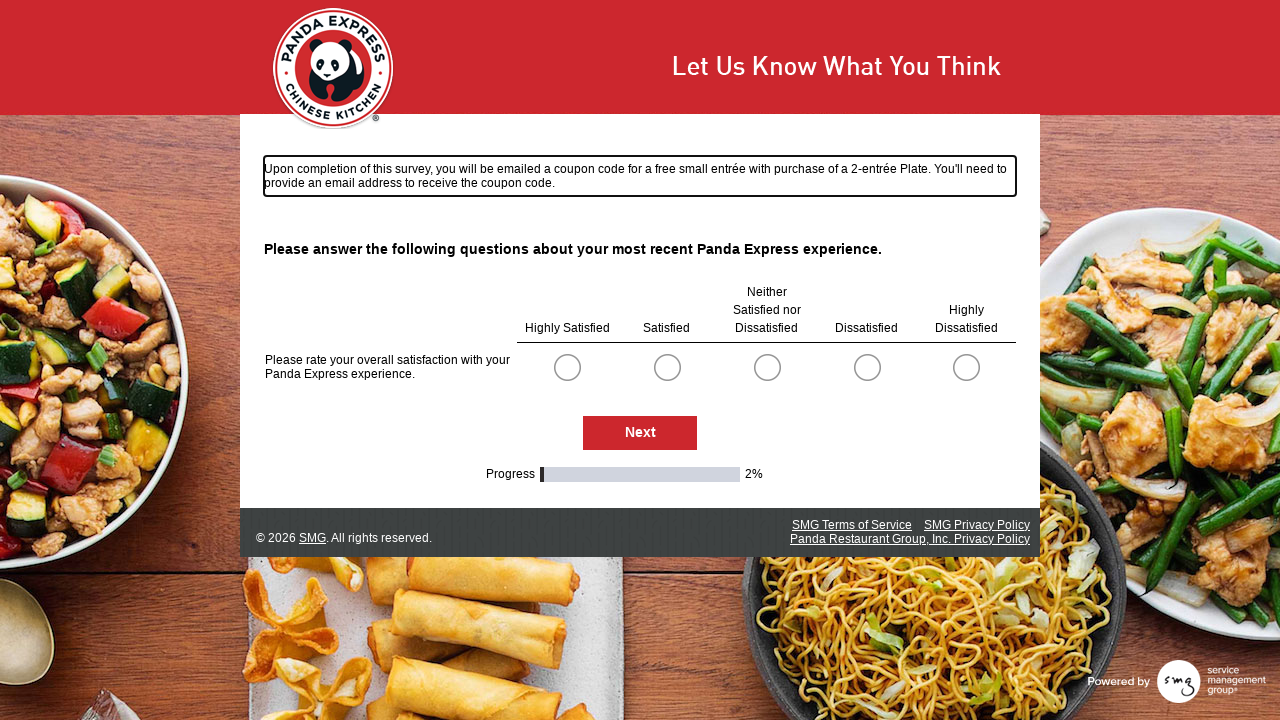

Waited 500ms for next survey page to load
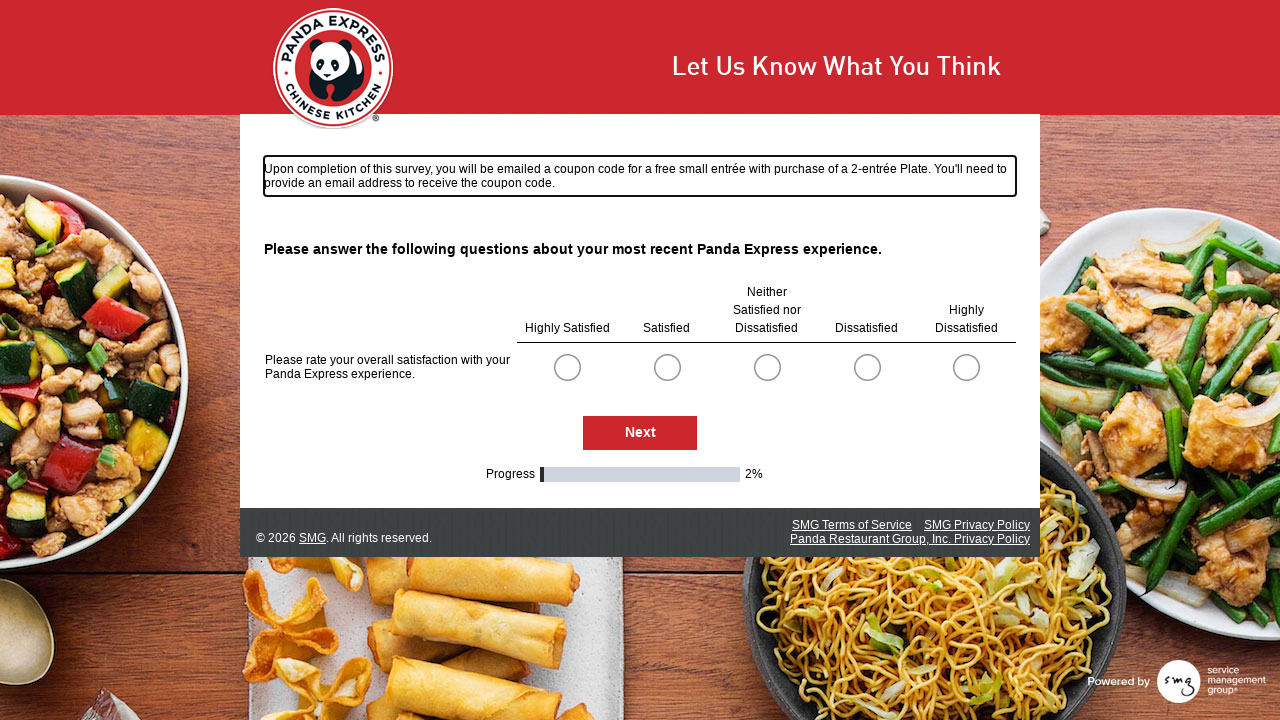

Selected radio button option 1 on current survey page at (567, 367) on .radioSimpleInput >> nth=0
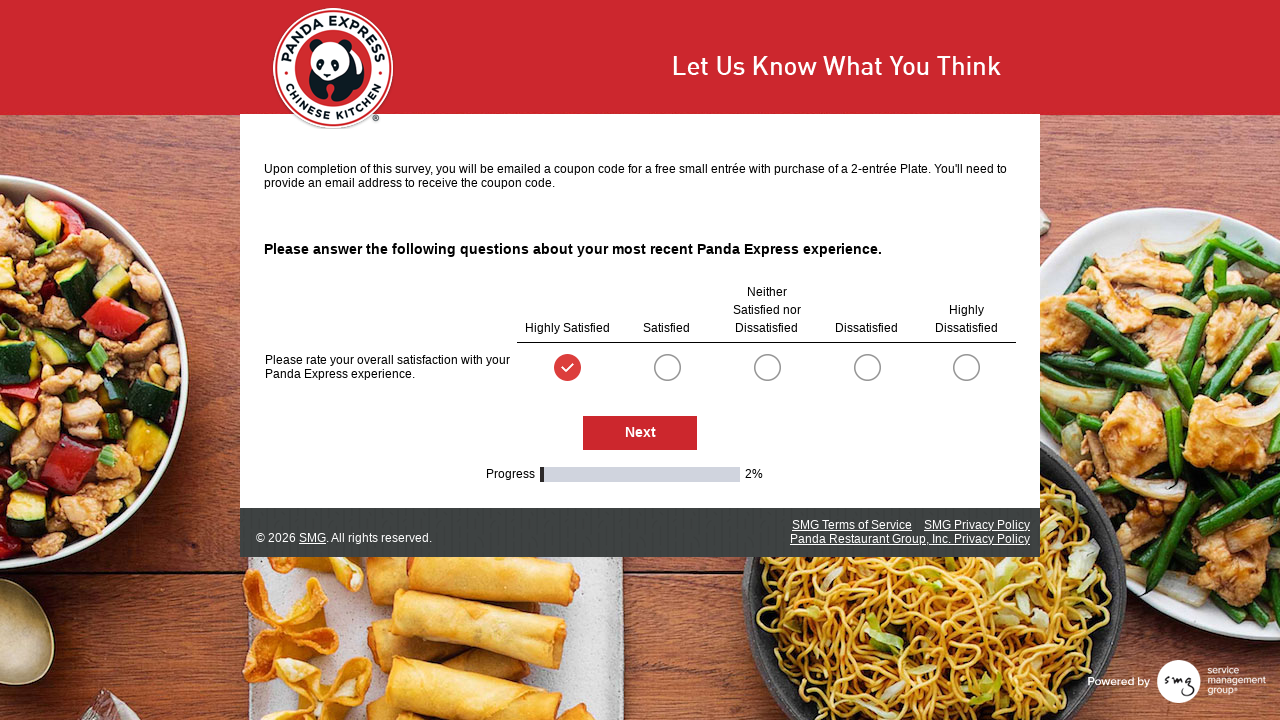

Clicked Next button to proceed to next survey page at (640, 433) on #NextButton
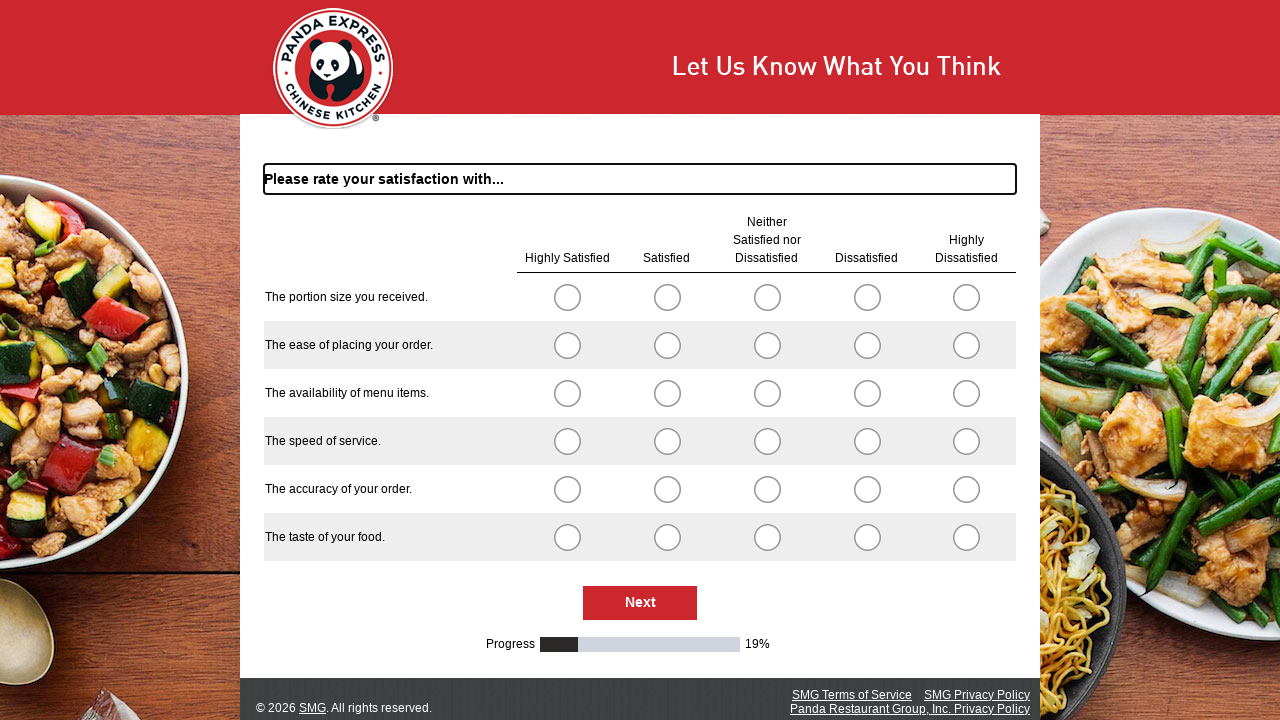

Waited 500ms for next survey page to load
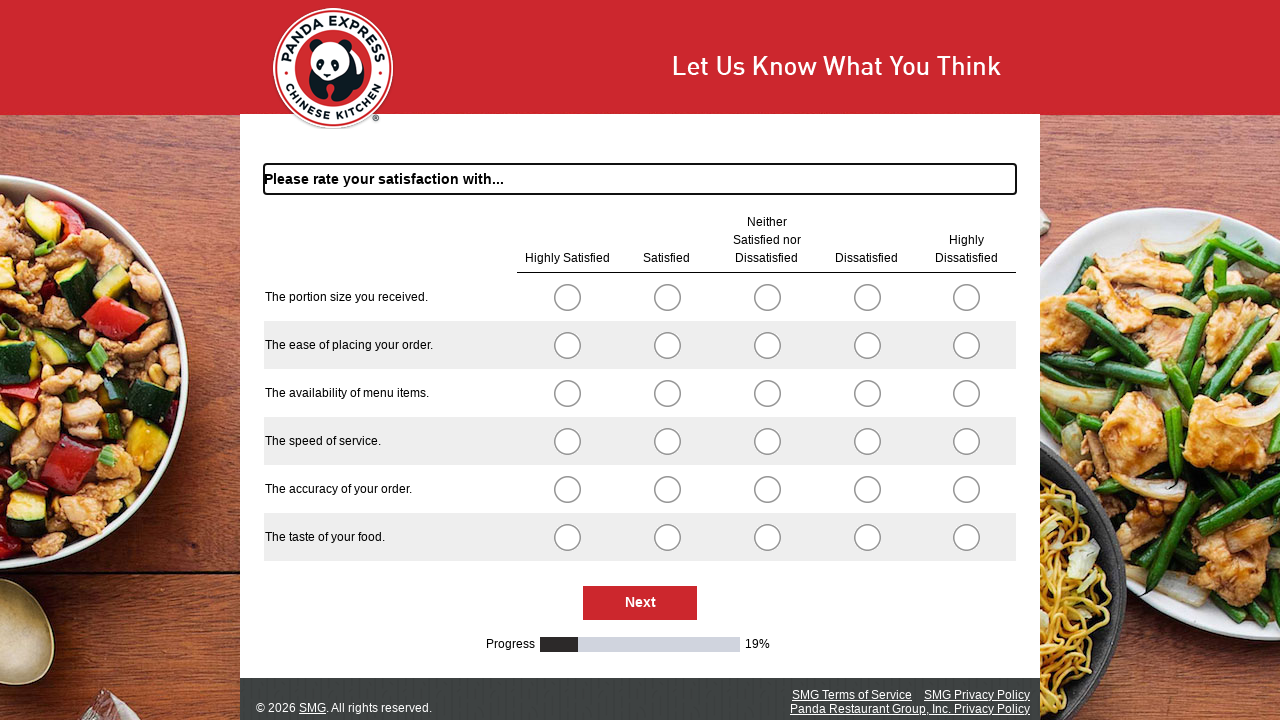

Selected radio button option 1 on current survey page at (567, 297) on .radioSimpleInput >> nth=0
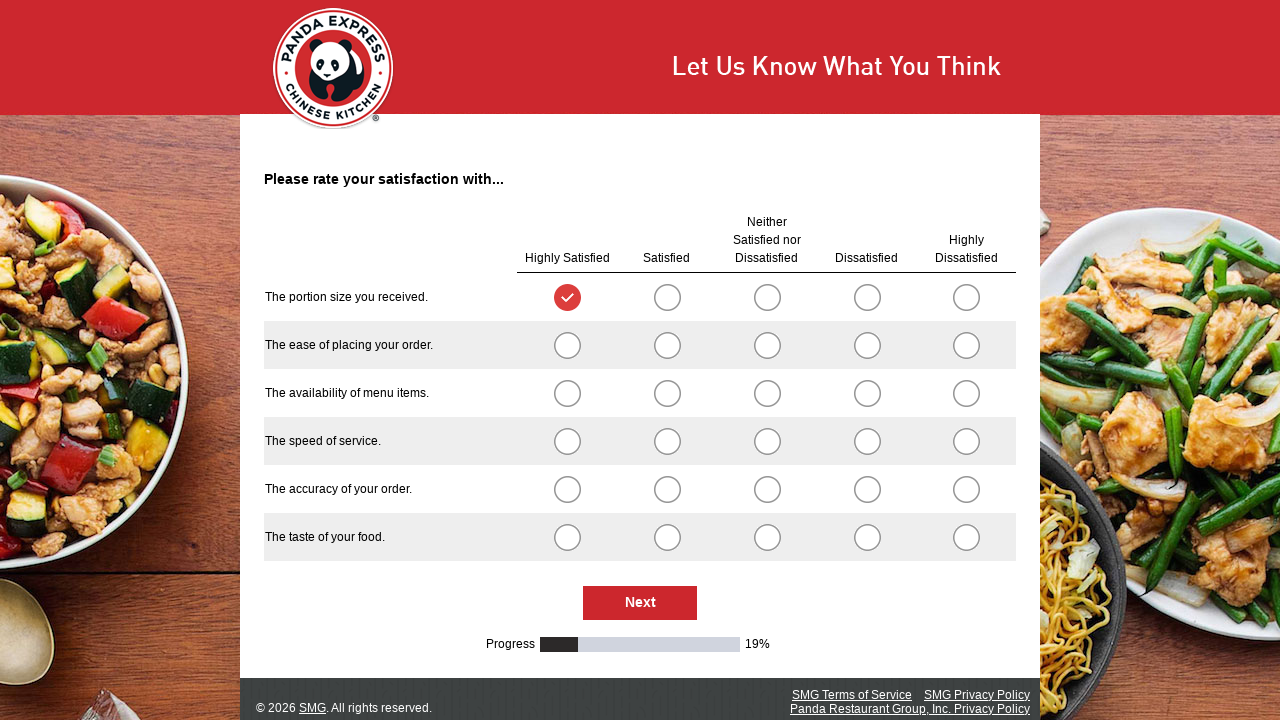

Selected radio button option 2 on current survey page at (567, 345) on .radioSimpleInput >> nth=5
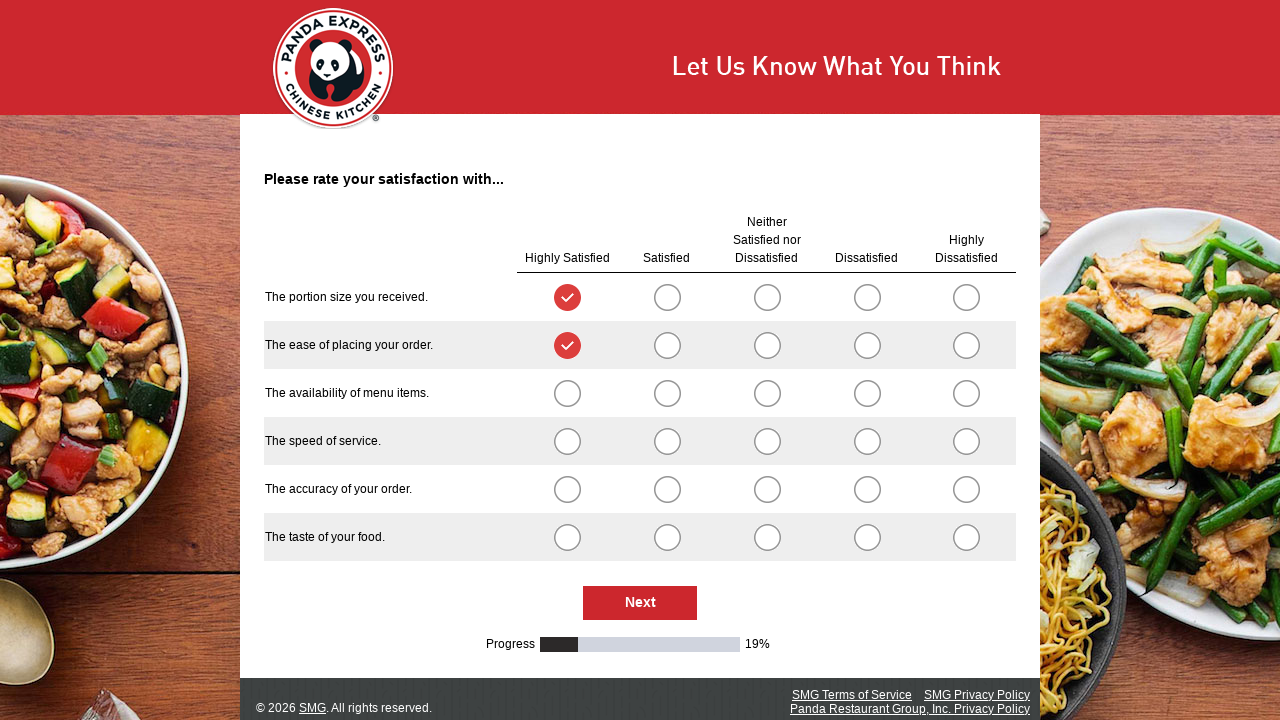

Selected radio button option 3 on current survey page at (567, 393) on .radioSimpleInput >> nth=10
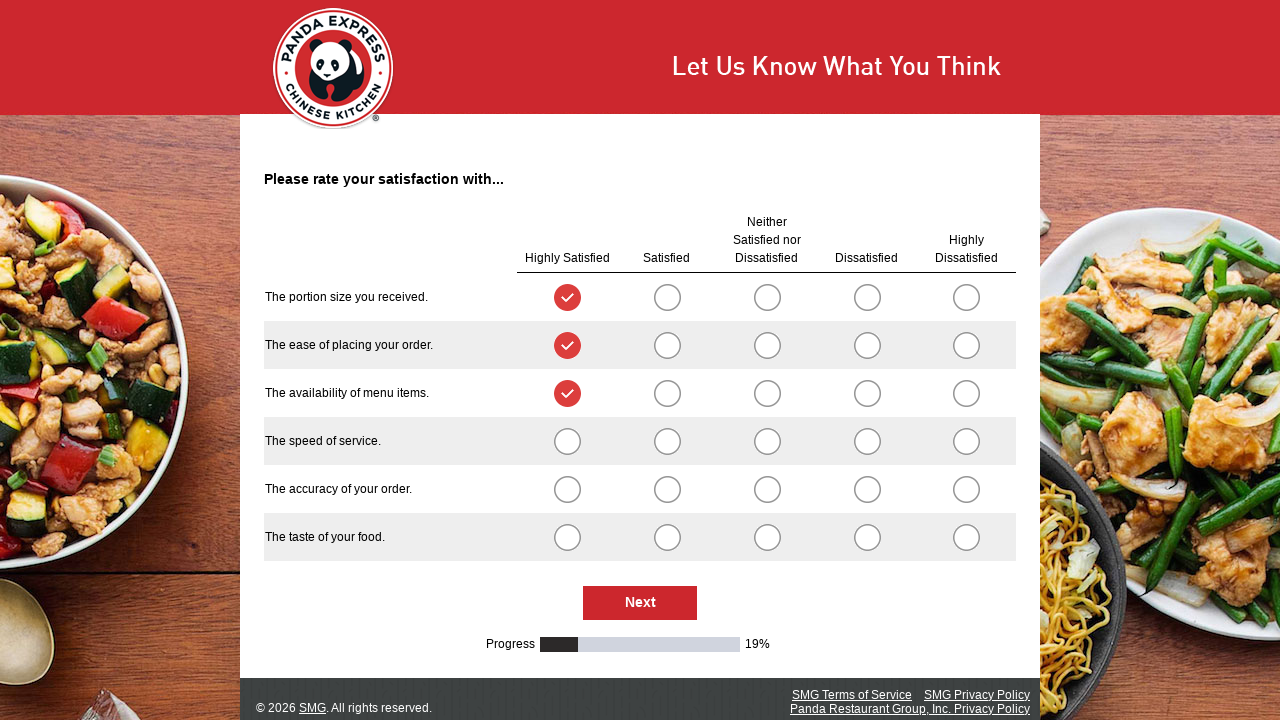

Selected radio button option 4 on current survey page at (567, 441) on .radioSimpleInput >> nth=15
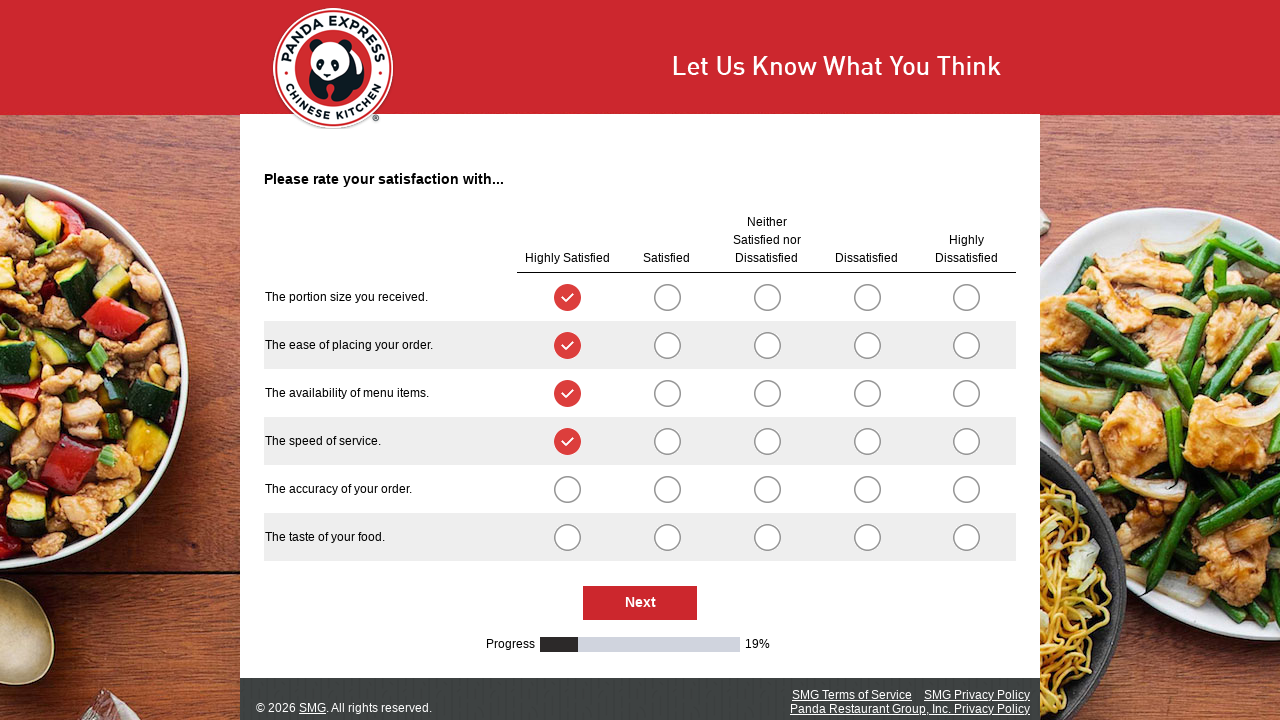

Selected radio button option 5 on current survey page at (567, 489) on .radioSimpleInput >> nth=20
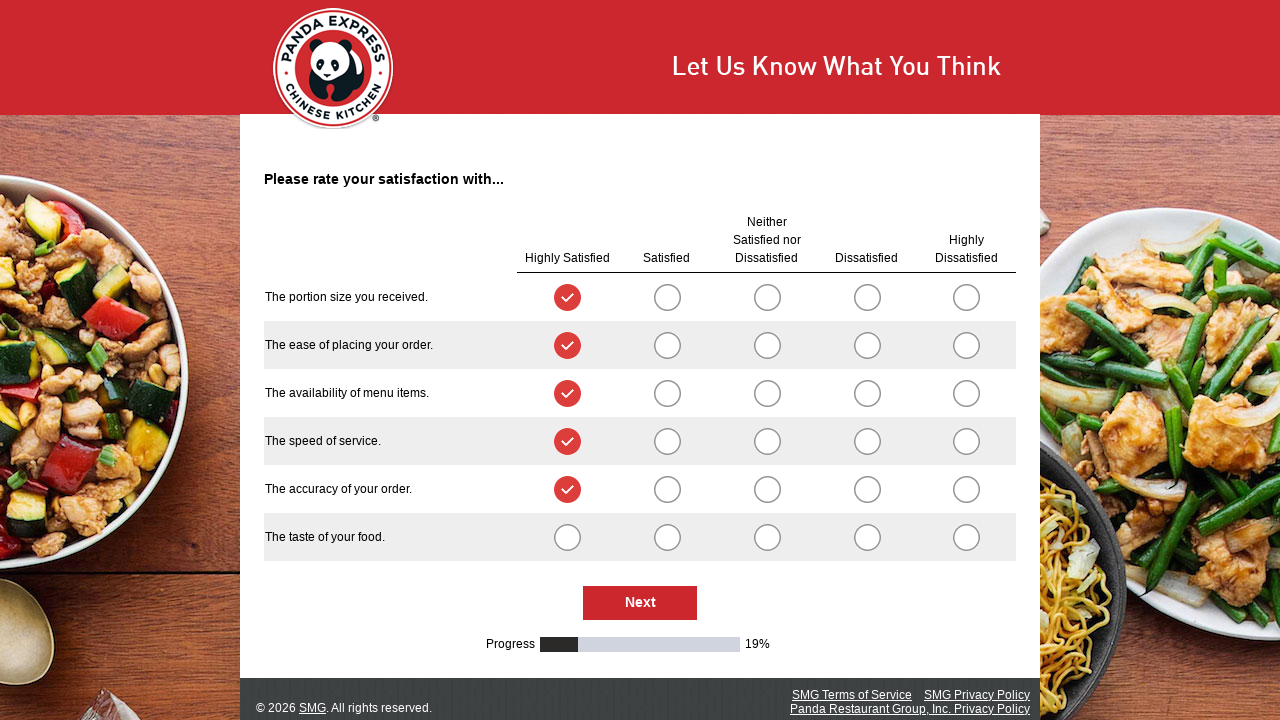

Selected radio button option 6 on current survey page at (567, 537) on .radioSimpleInput >> nth=25
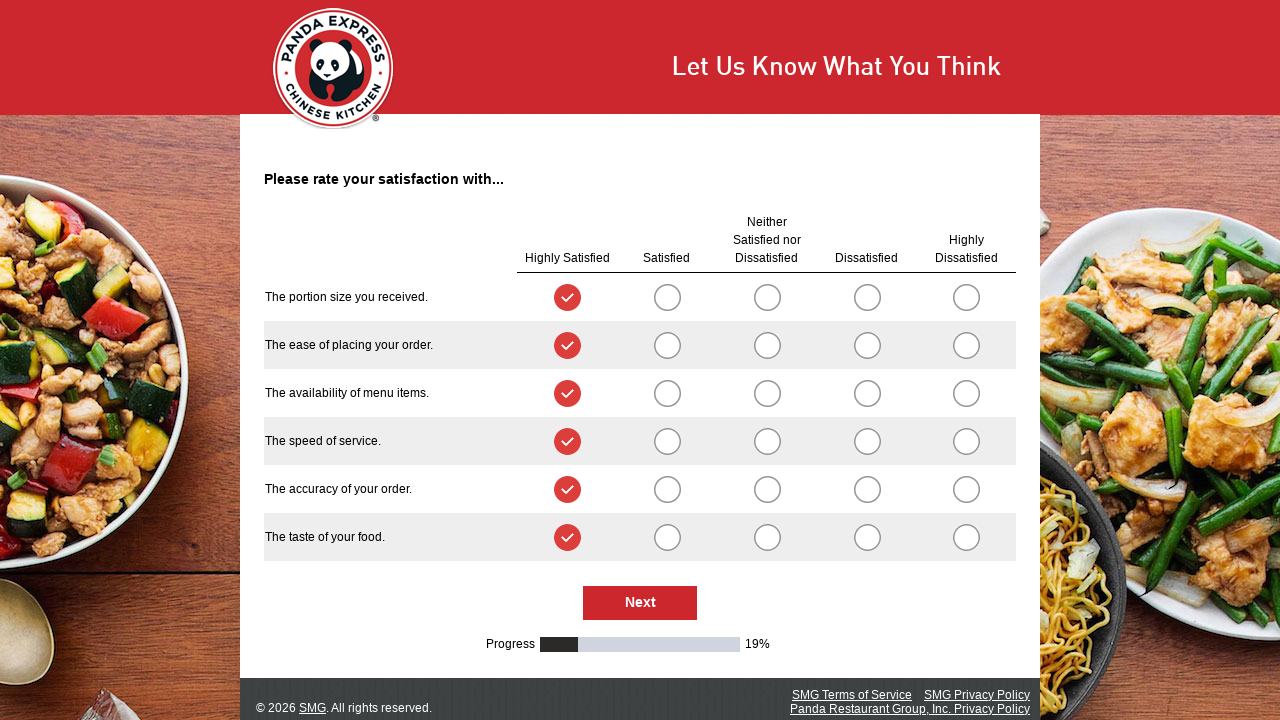

Clicked Next button to proceed to next survey page at (640, 603) on #NextButton
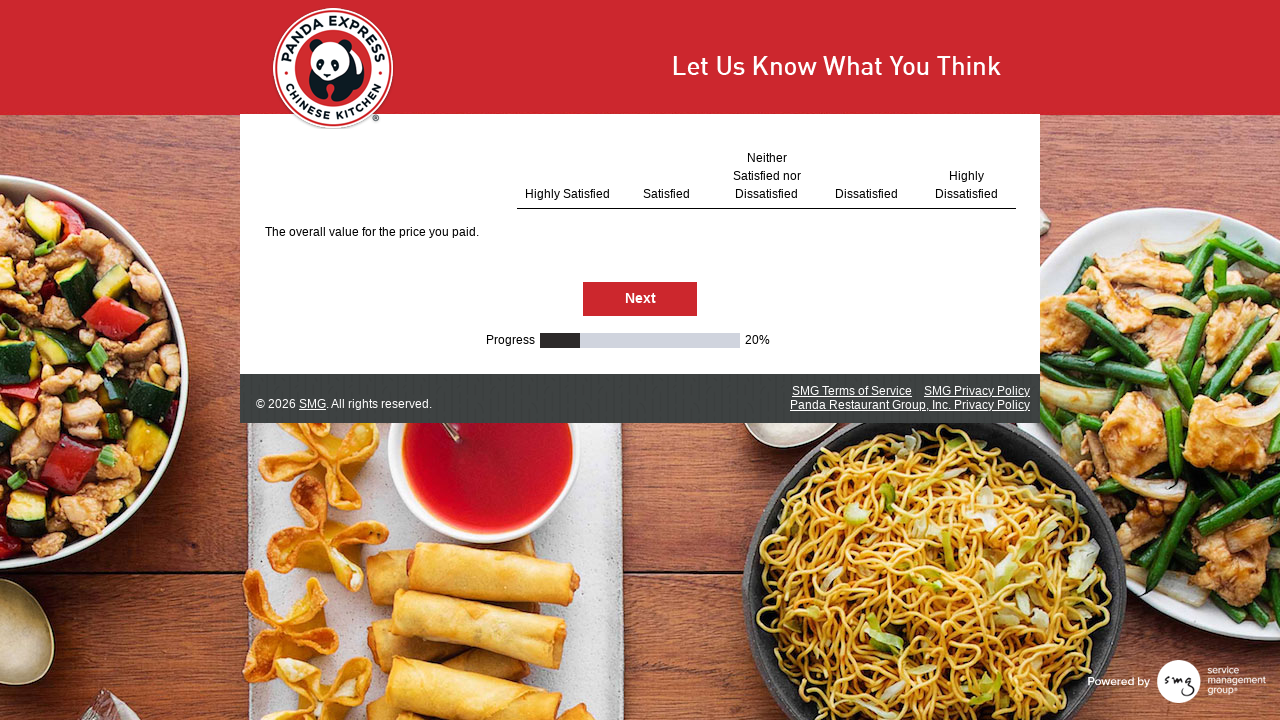

Waited 500ms for next survey page to load
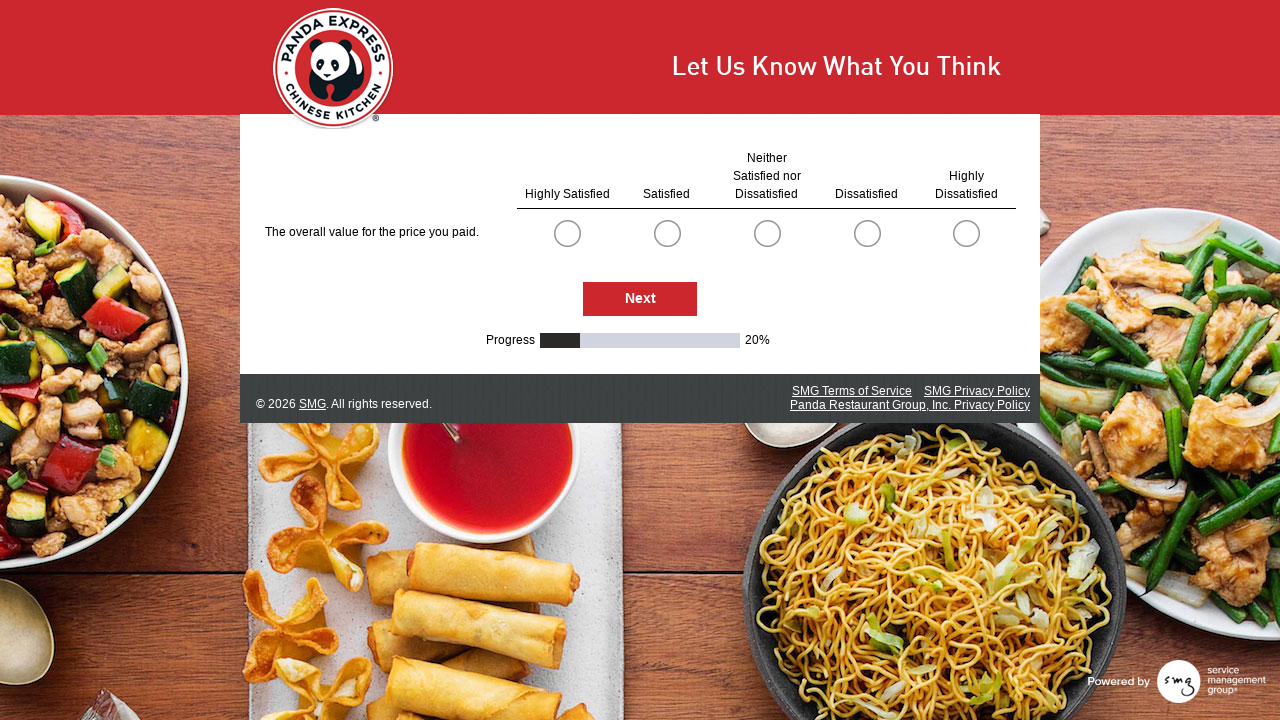

Selected radio button option 1 on current survey page at (567, 233) on .radioSimpleInput >> nth=0
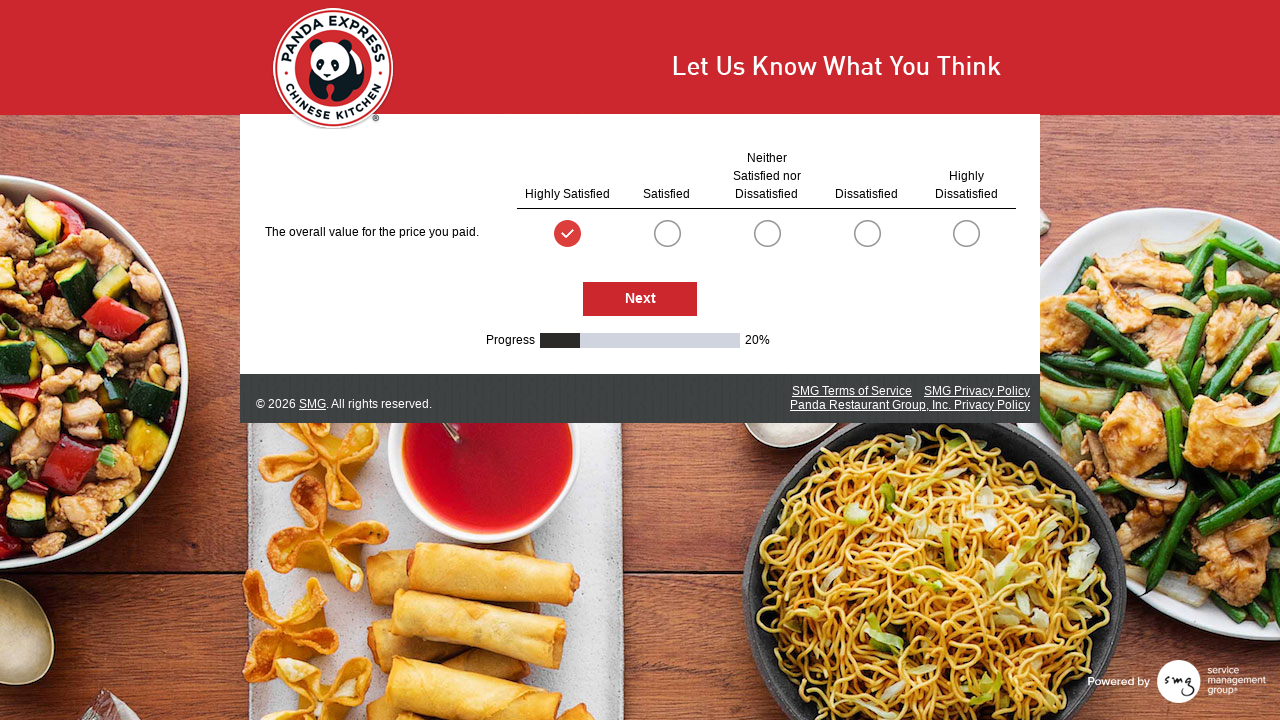

Clicked Next button to proceed to next survey page at (640, 299) on #NextButton
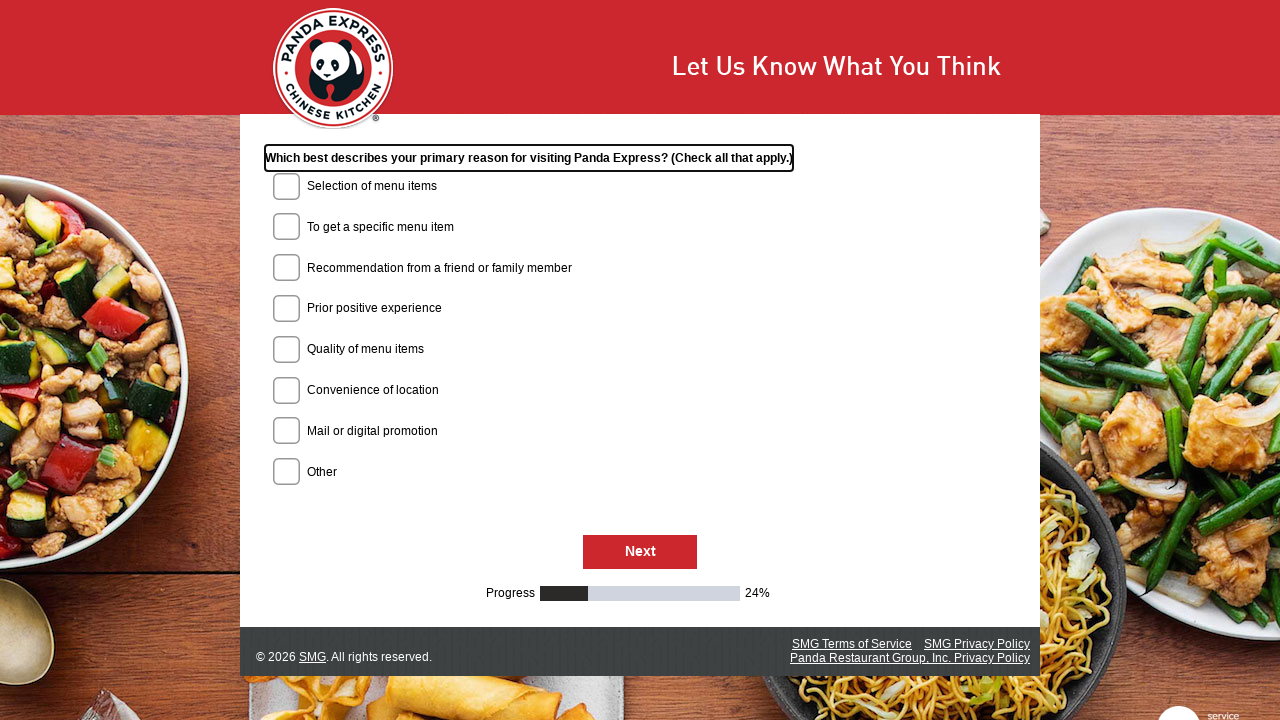

Waited 500ms for next survey page to load
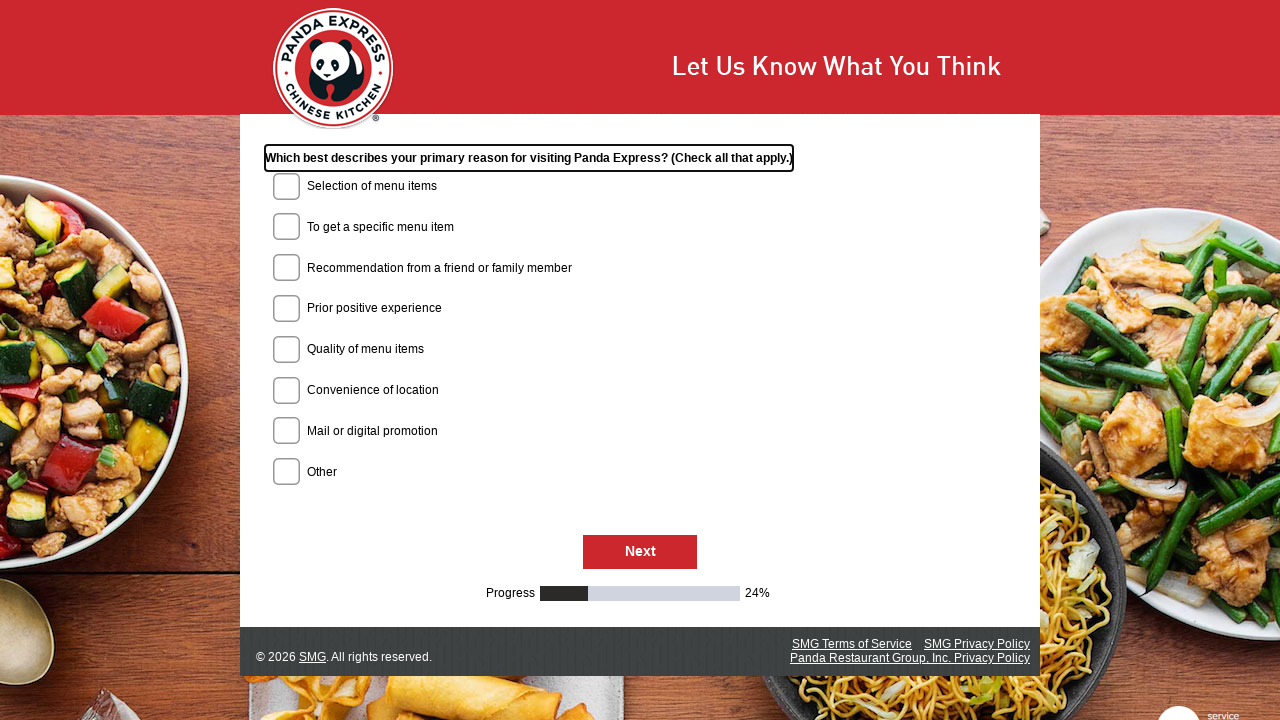

Clicked Next button to proceed to next survey page at (640, 553) on #NextButton
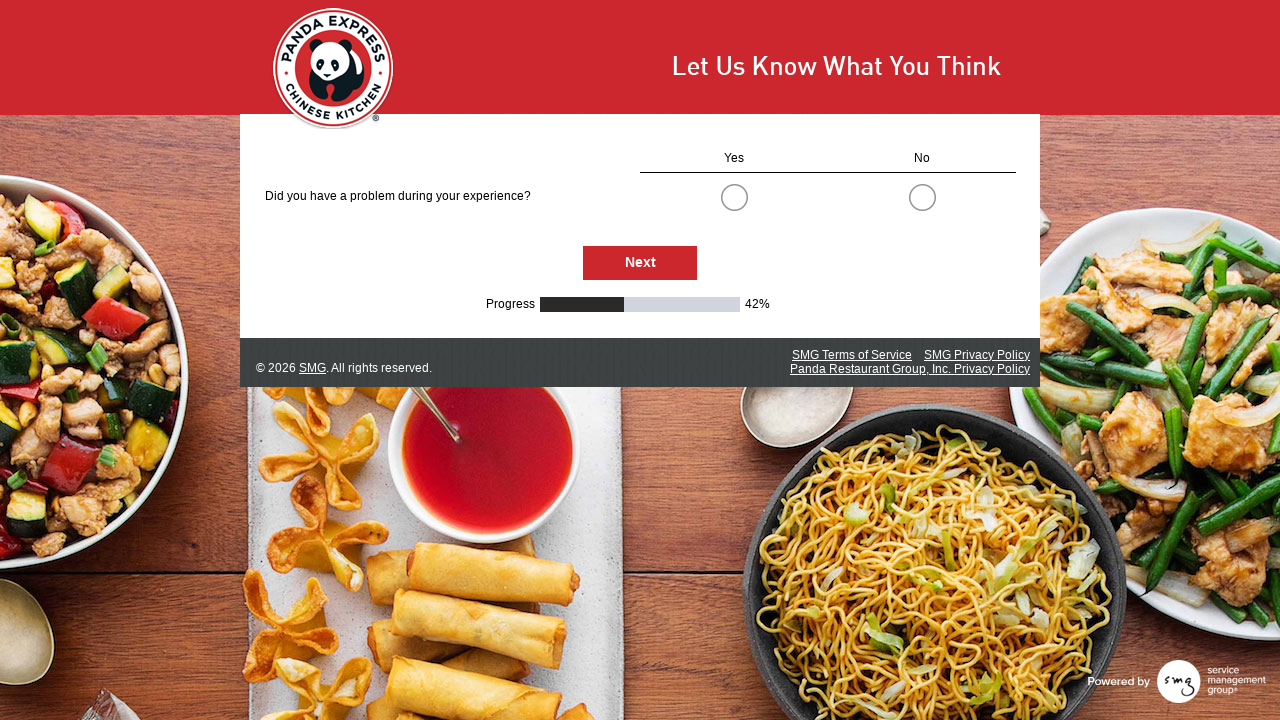

Waited 500ms for next survey page to load
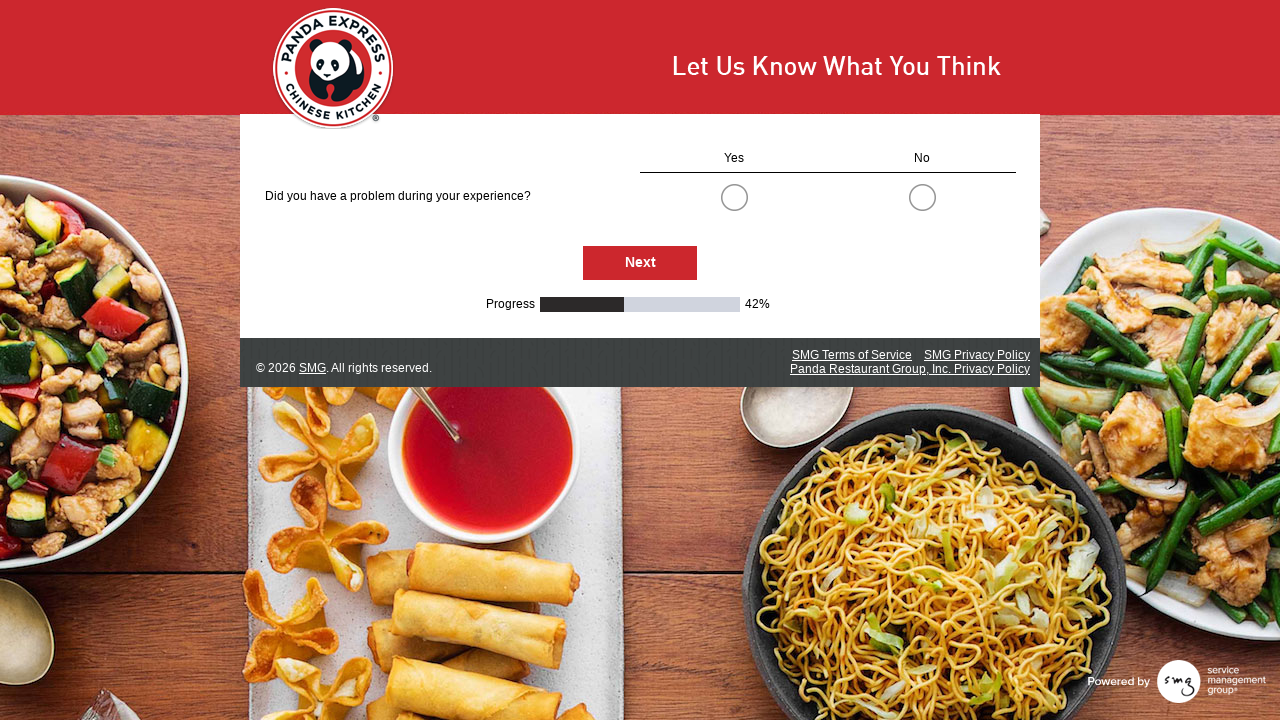

Selected radio button option 1 on current survey page at (734, 197) on .radioSimpleInput >> nth=0
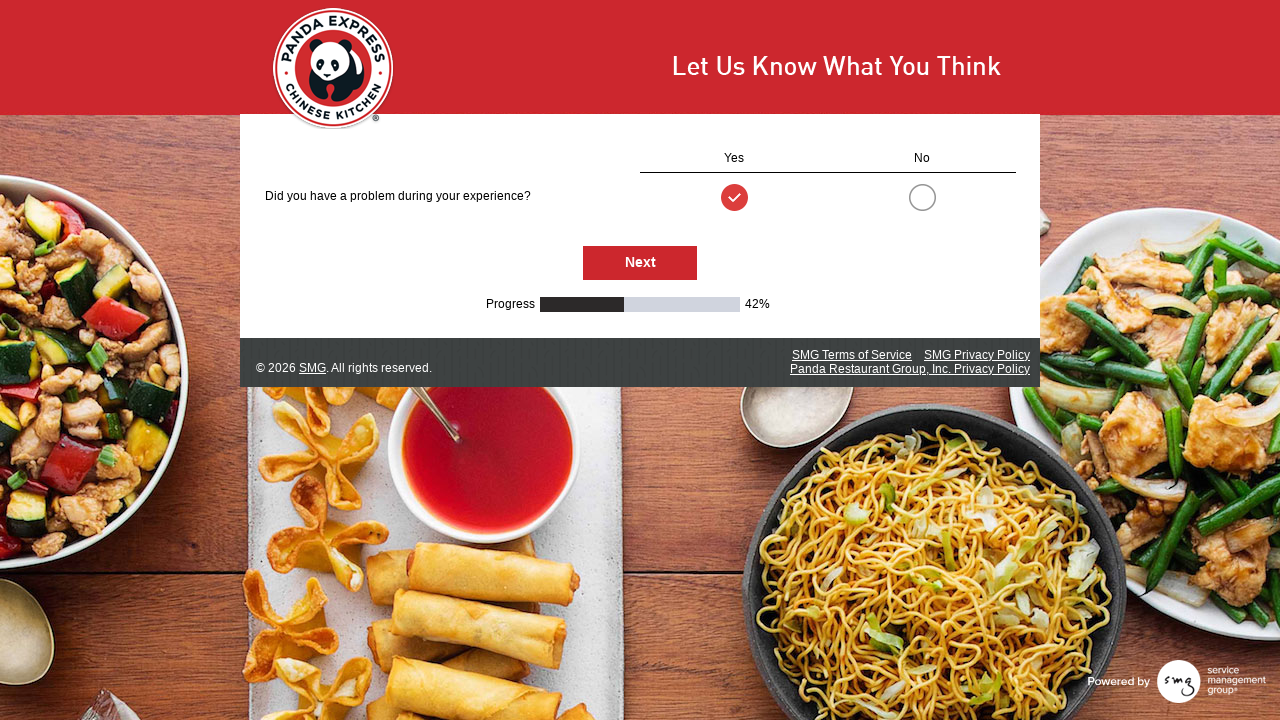

Clicked Next button to proceed to next survey page at (640, 263) on #NextButton
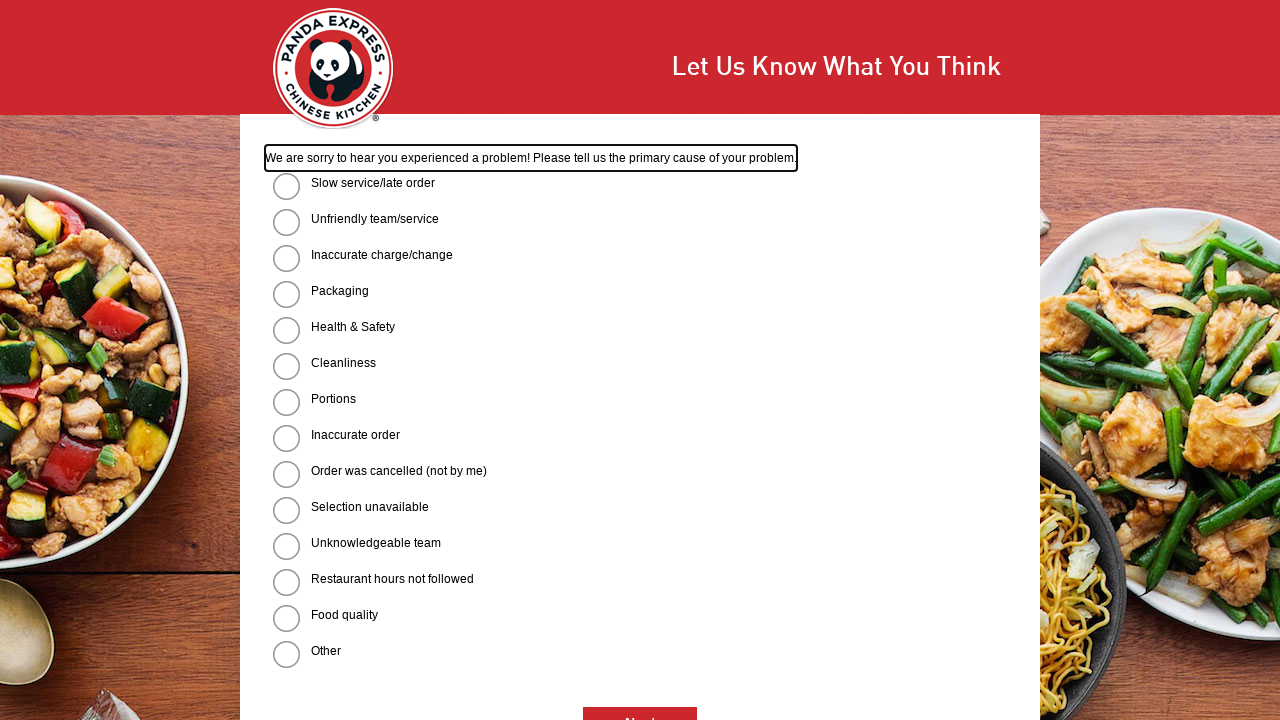

Waited 500ms for next survey page to load
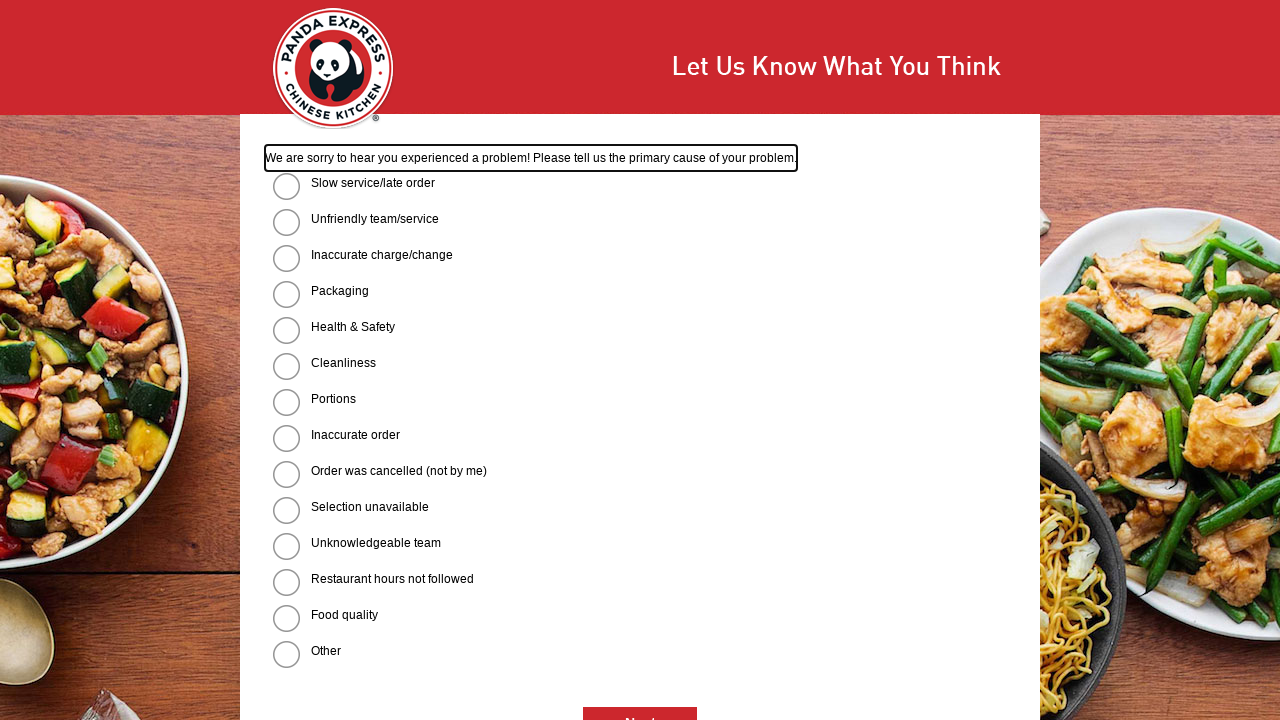

Selected radio button option 1 on current survey page at (286, 186) on .radioSimpleInput >> nth=0
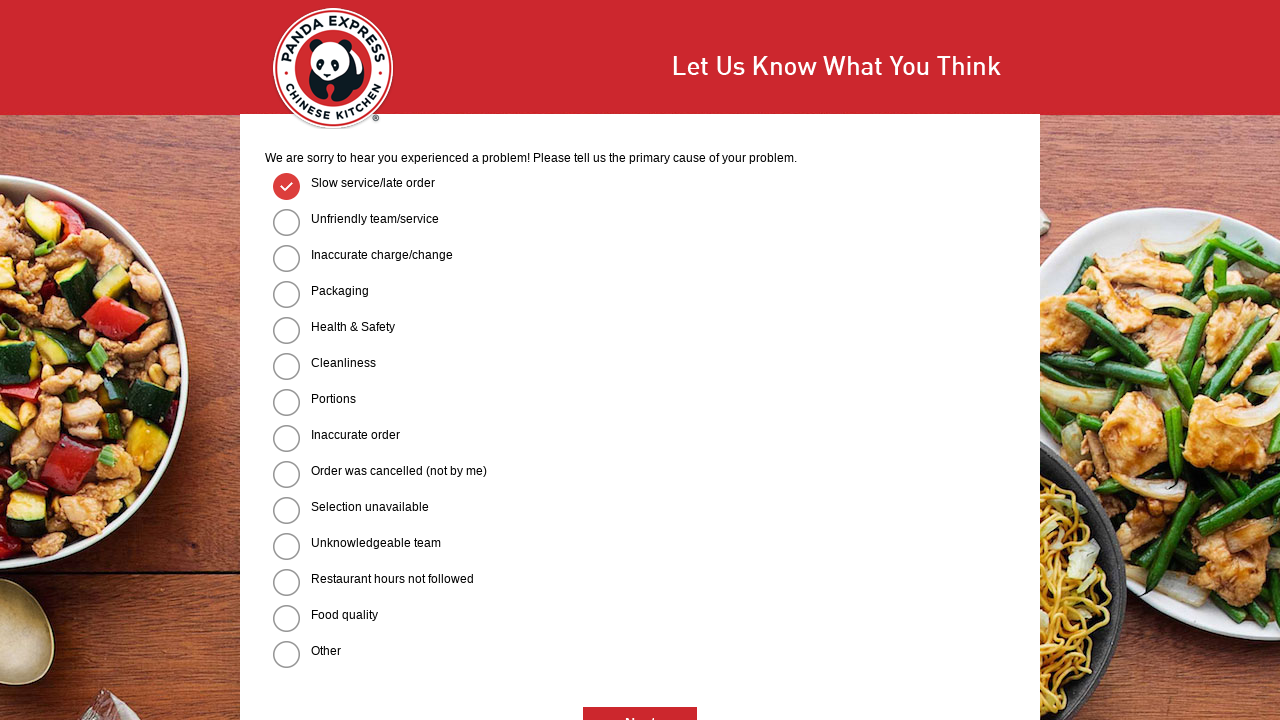

Selected radio button option 2 on current survey page at (286, 366) on .radioSimpleInput >> nth=5
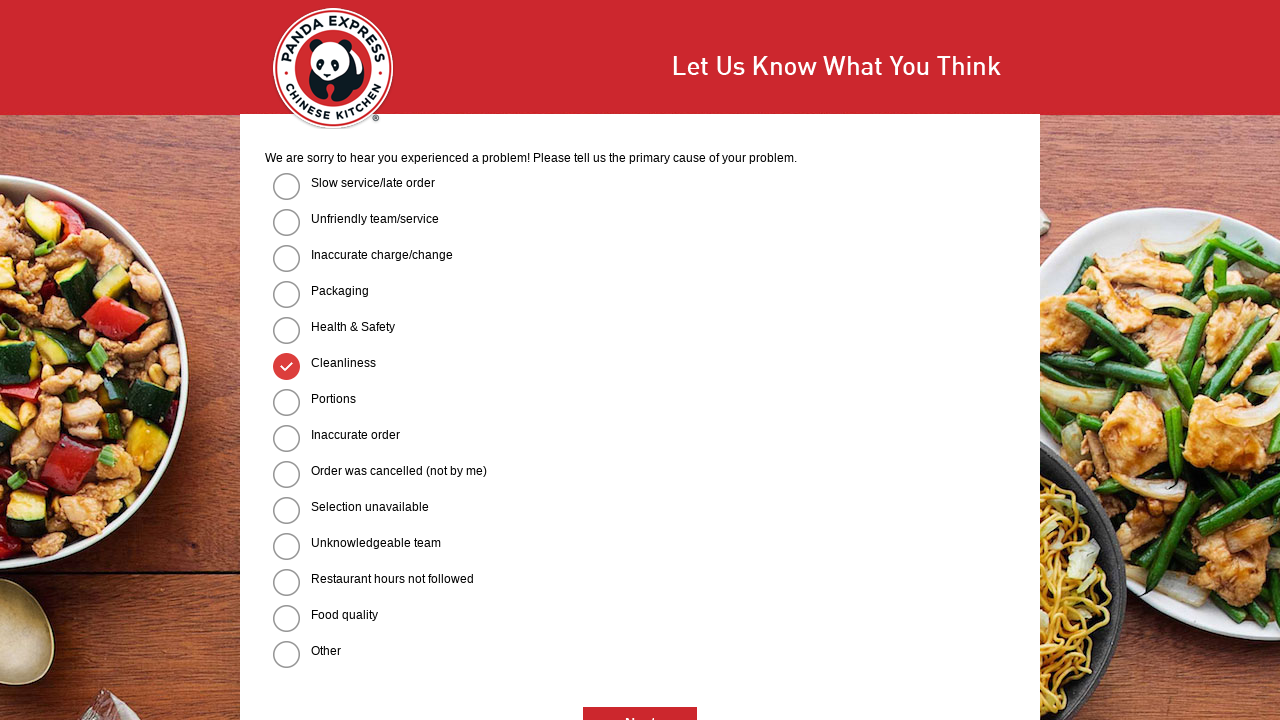

Selected radio button option 3 on current survey page at (286, 546) on .radioSimpleInput >> nth=10
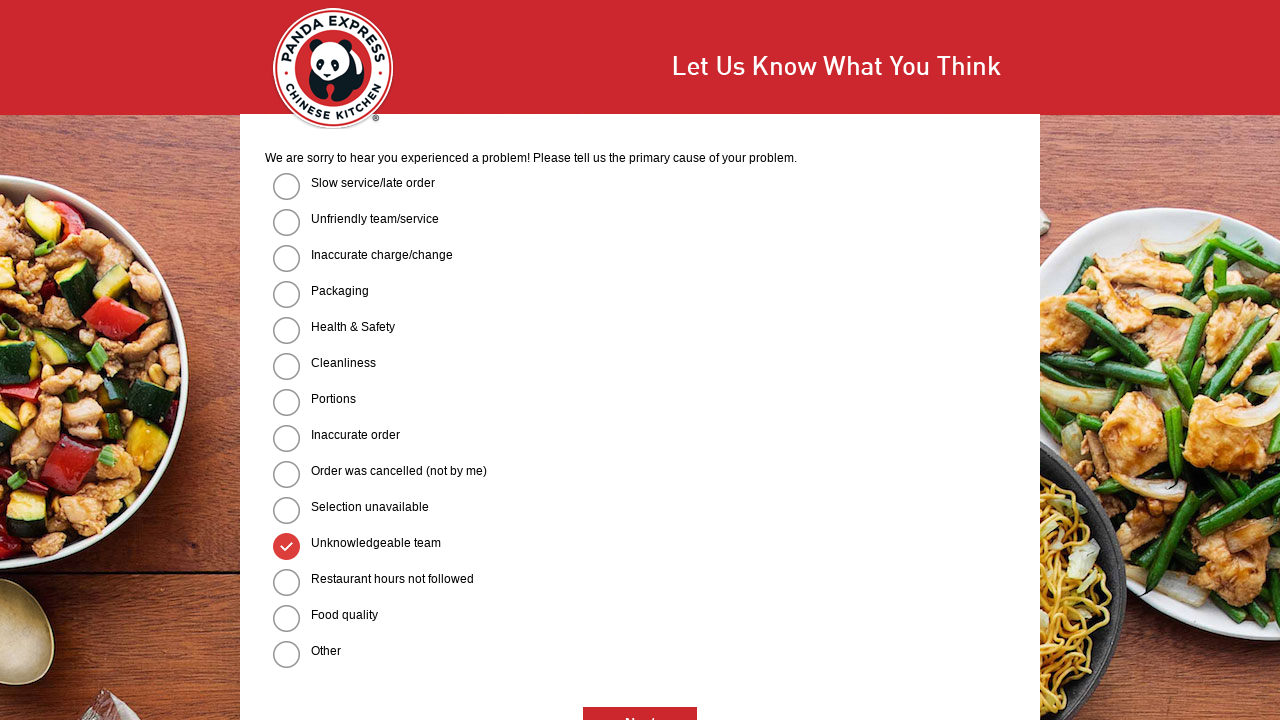

Clicked Next button to proceed to next survey page at (640, 703) on #NextButton
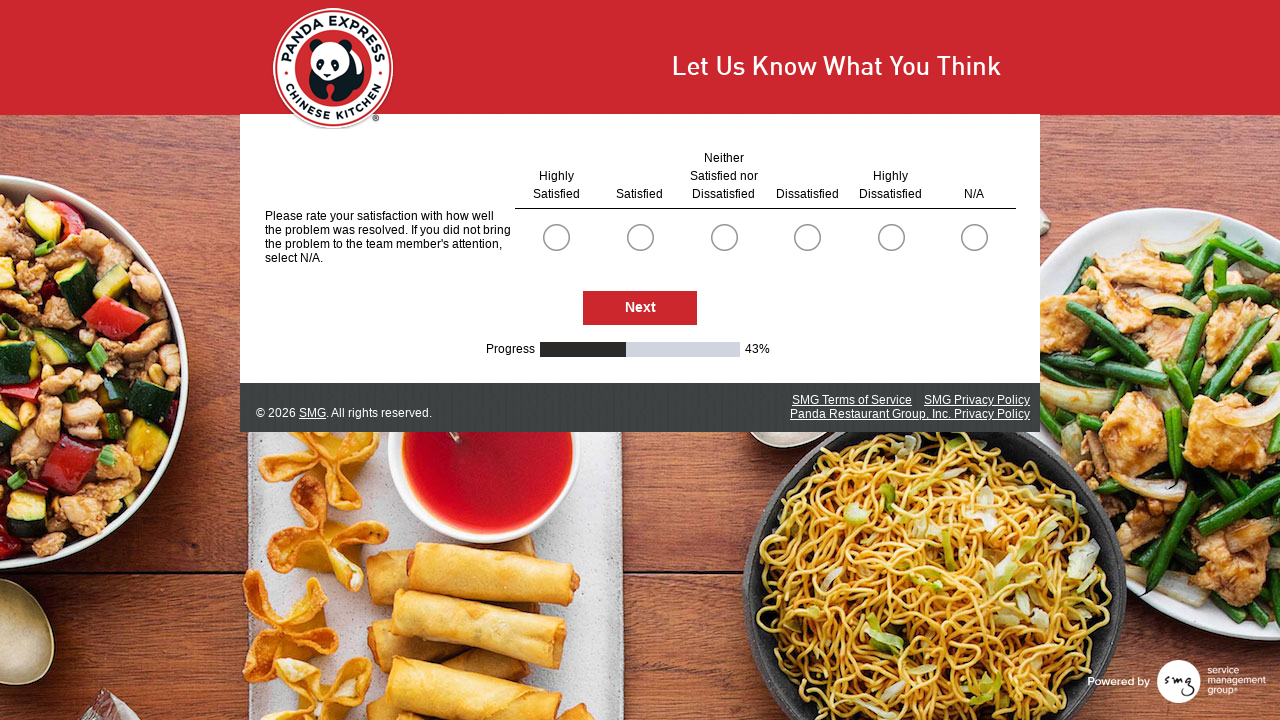

Waited 500ms for next survey page to load
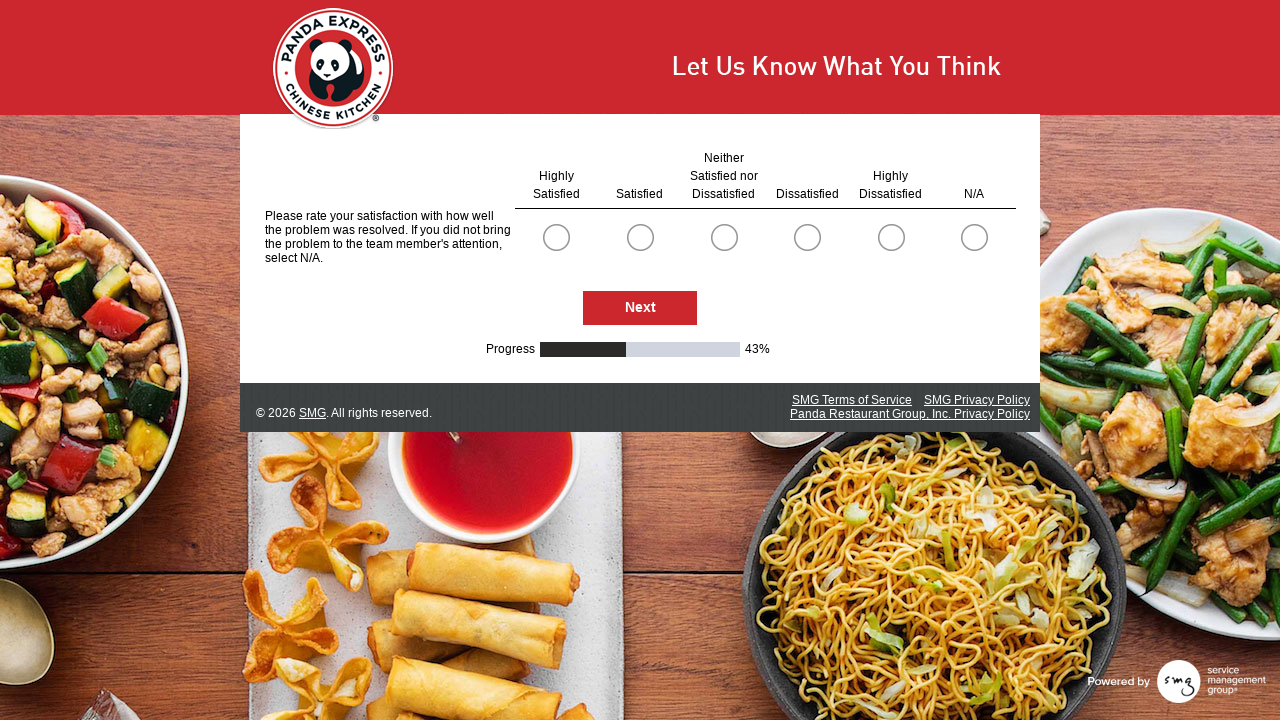

Selected radio button option 1 on current survey page at (556, 237) on .radioSimpleInput >> nth=0
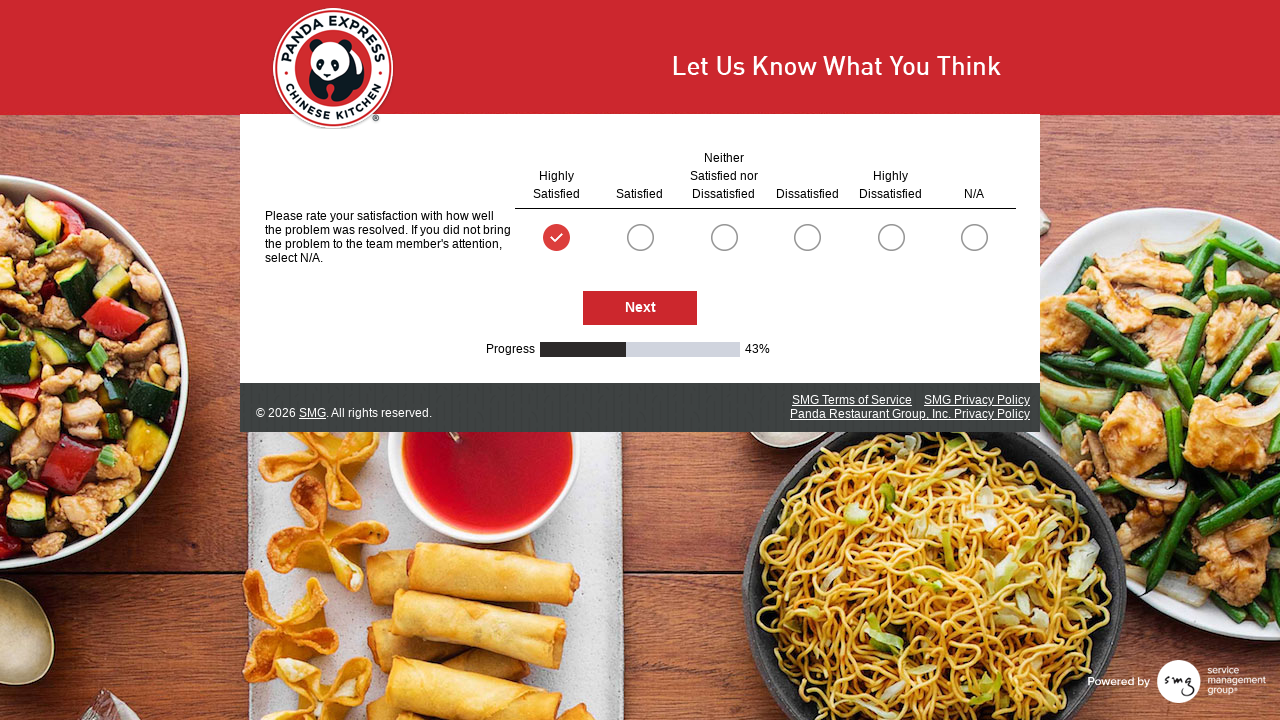

Selected radio button option 2 on current survey page at (974, 237) on .radioSimpleInput >> nth=5
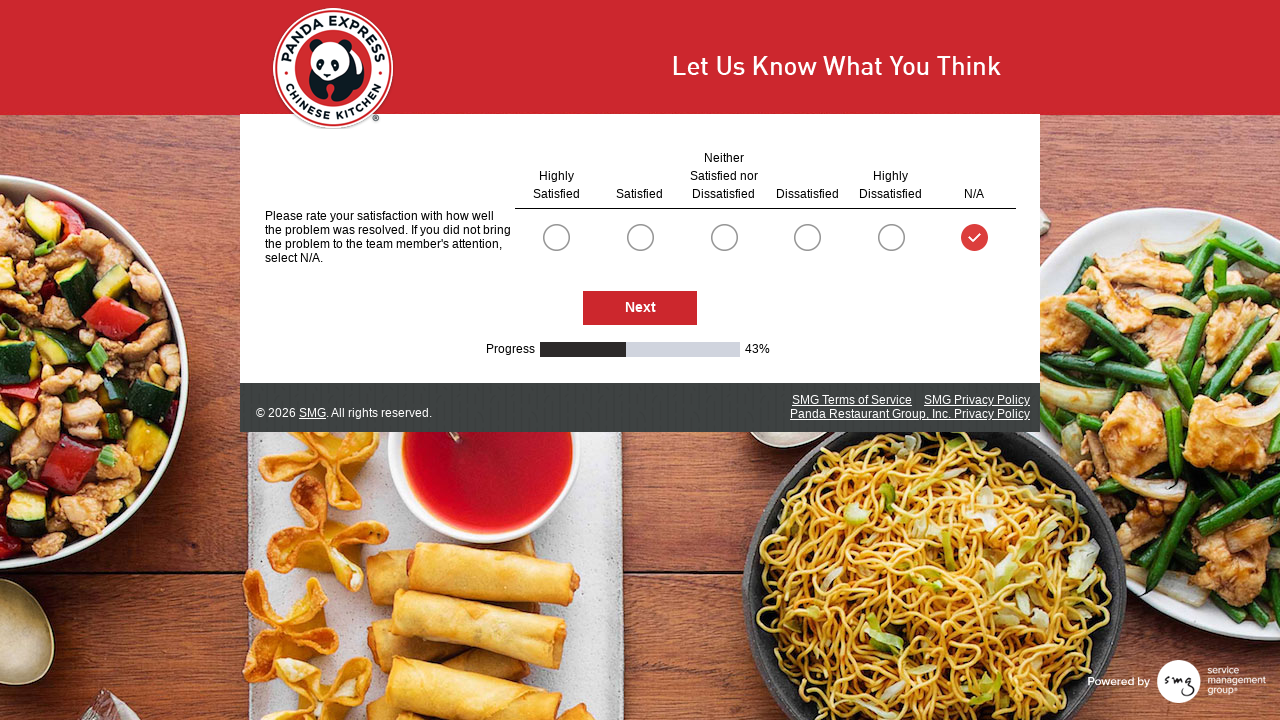

Clicked Next button to proceed to next survey page at (640, 309) on #NextButton
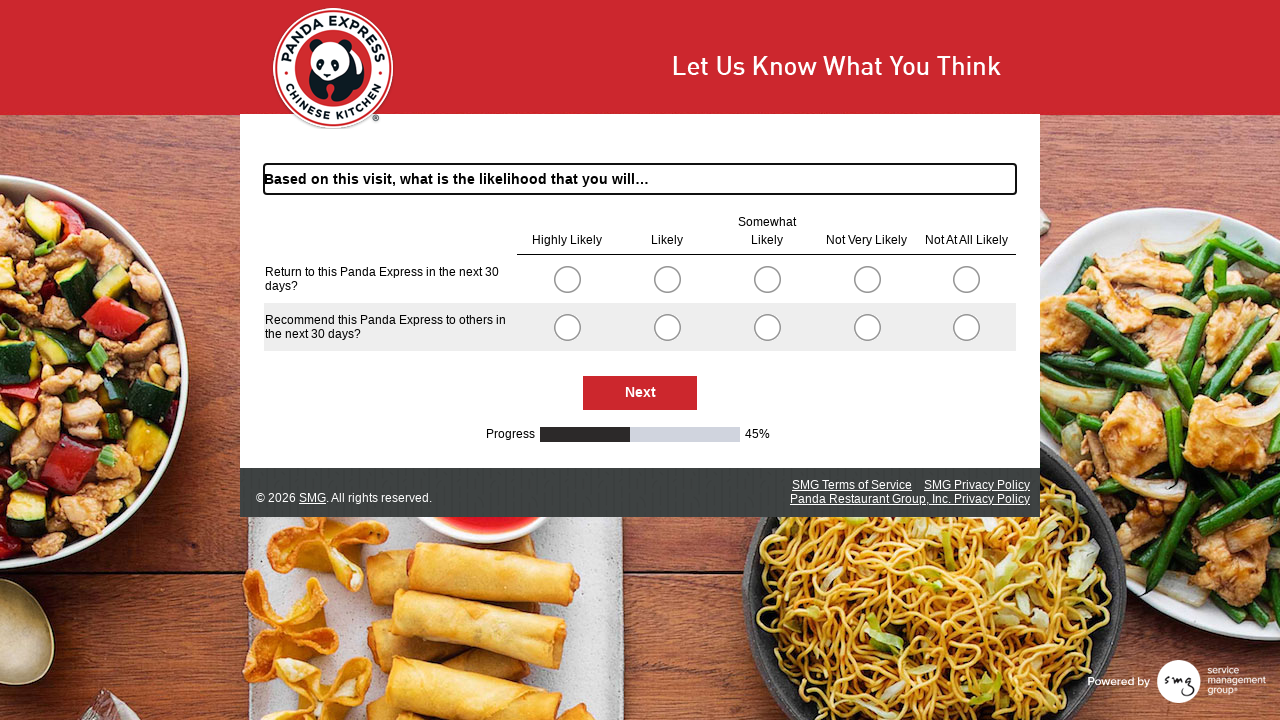

Waited 500ms for next survey page to load
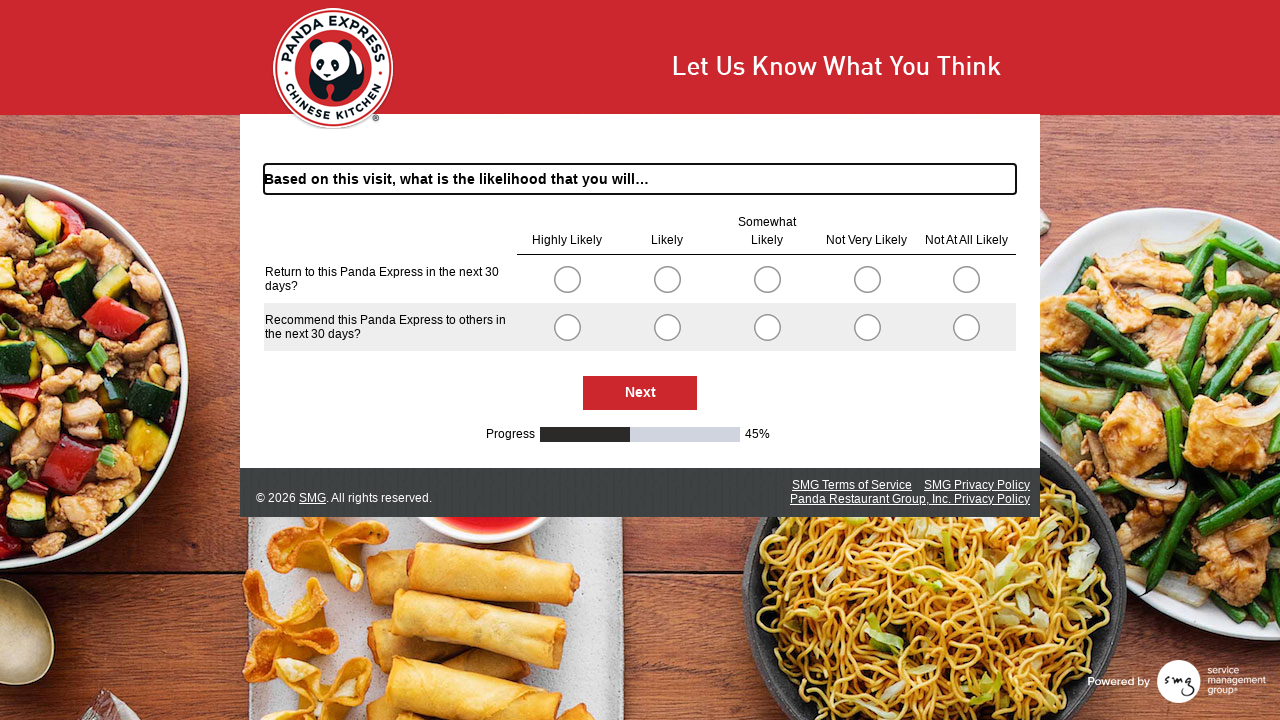

Selected radio button option 1 on current survey page at (567, 279) on .radioSimpleInput >> nth=0
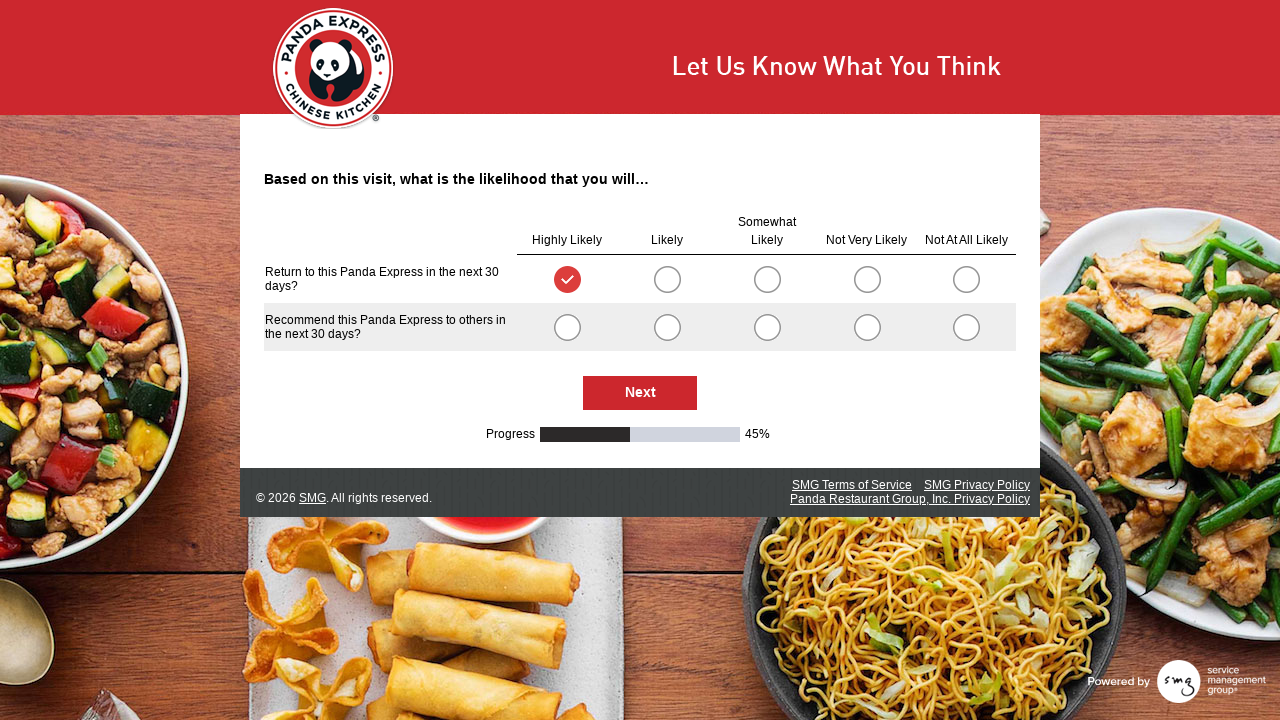

Selected radio button option 2 on current survey page at (567, 327) on .radioSimpleInput >> nth=5
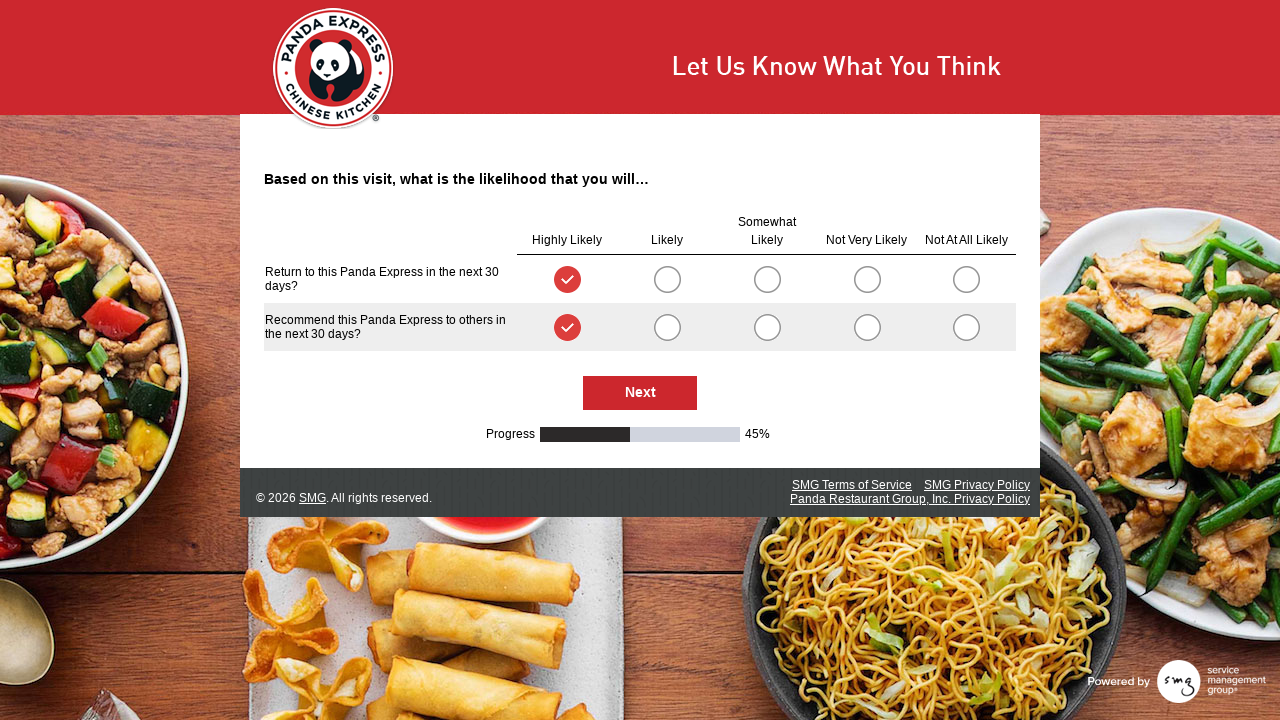

Clicked Next button to proceed to next survey page at (640, 393) on #NextButton
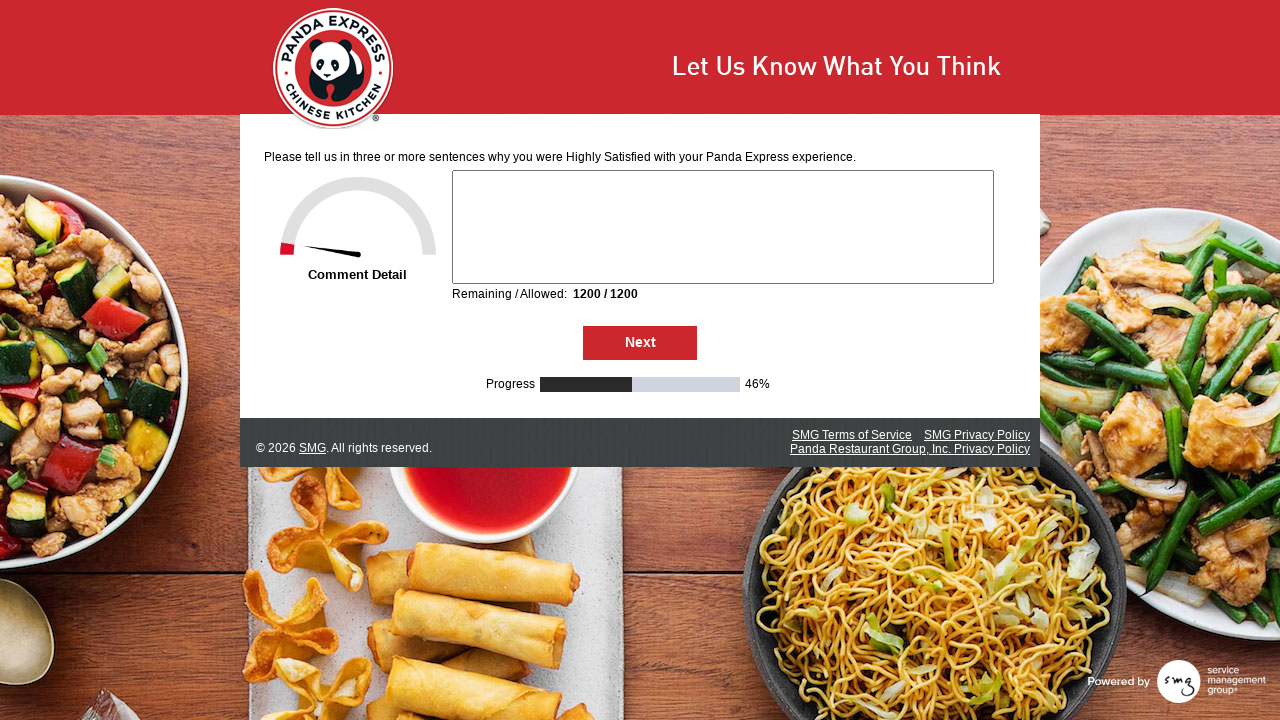

Waited 500ms for next survey page to load
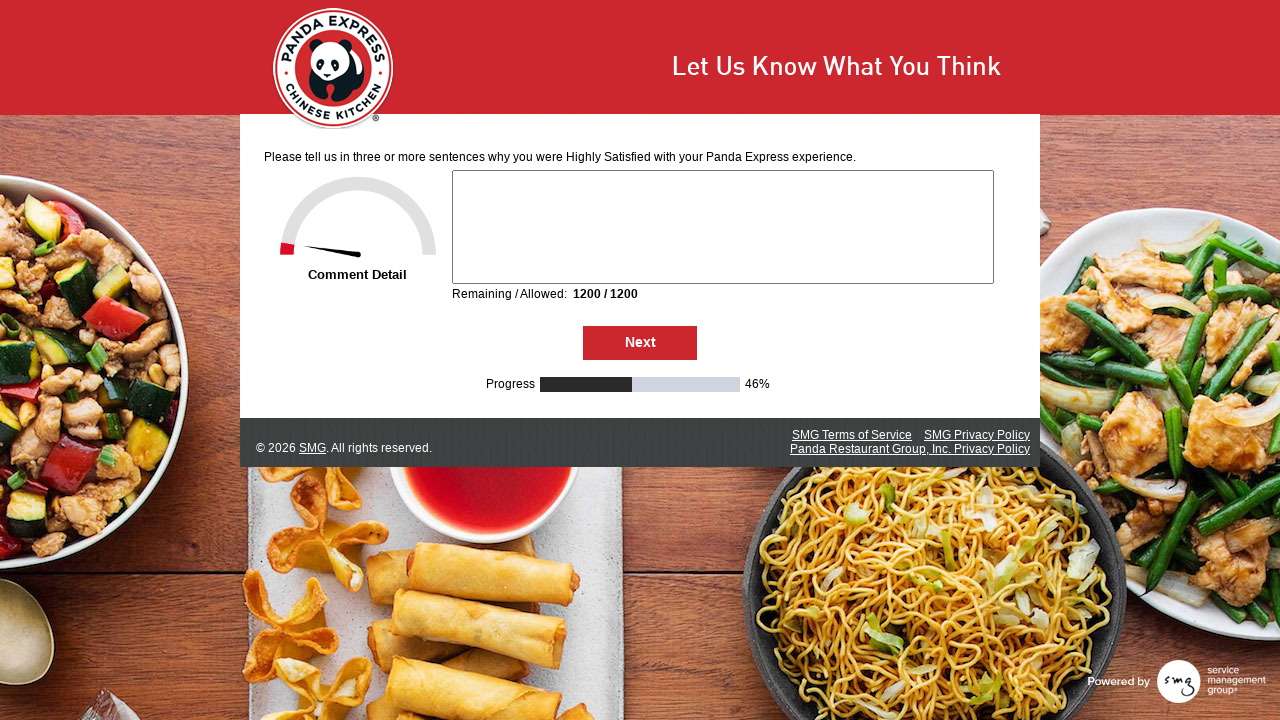

Clicked Next button to proceed to next survey page at (640, 343) on #NextButton
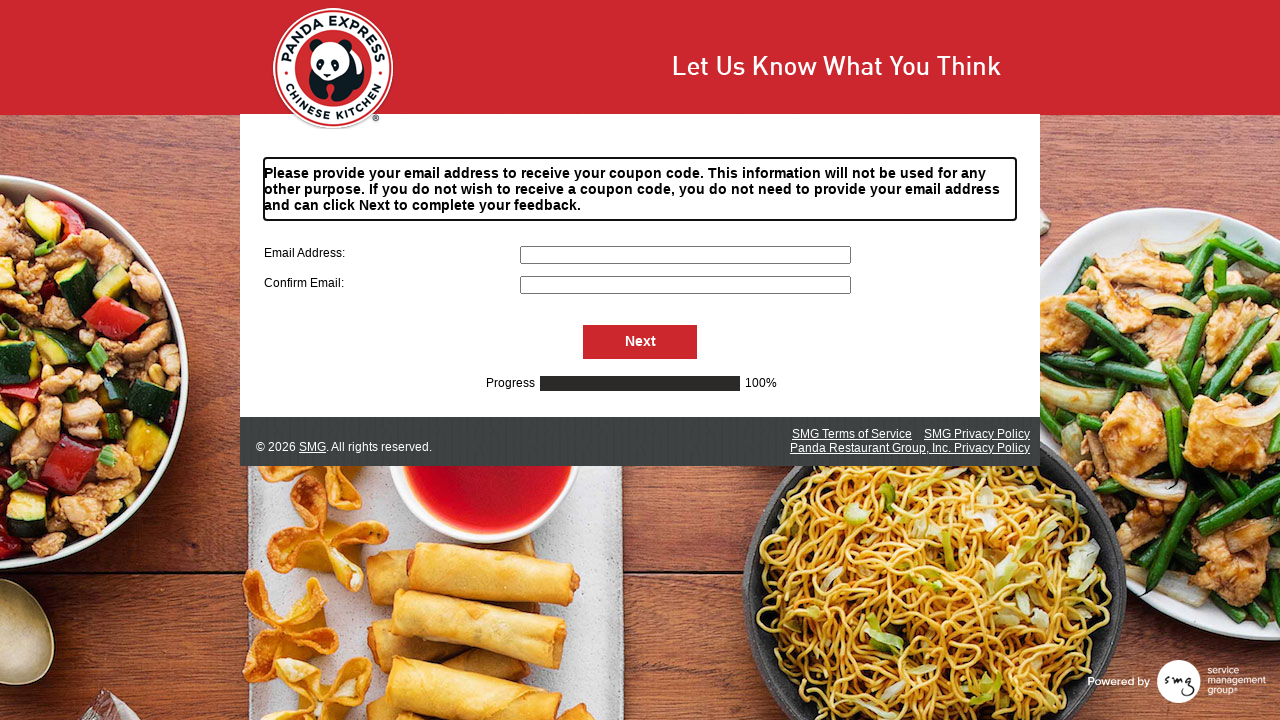

Waited 500ms for next survey page to load
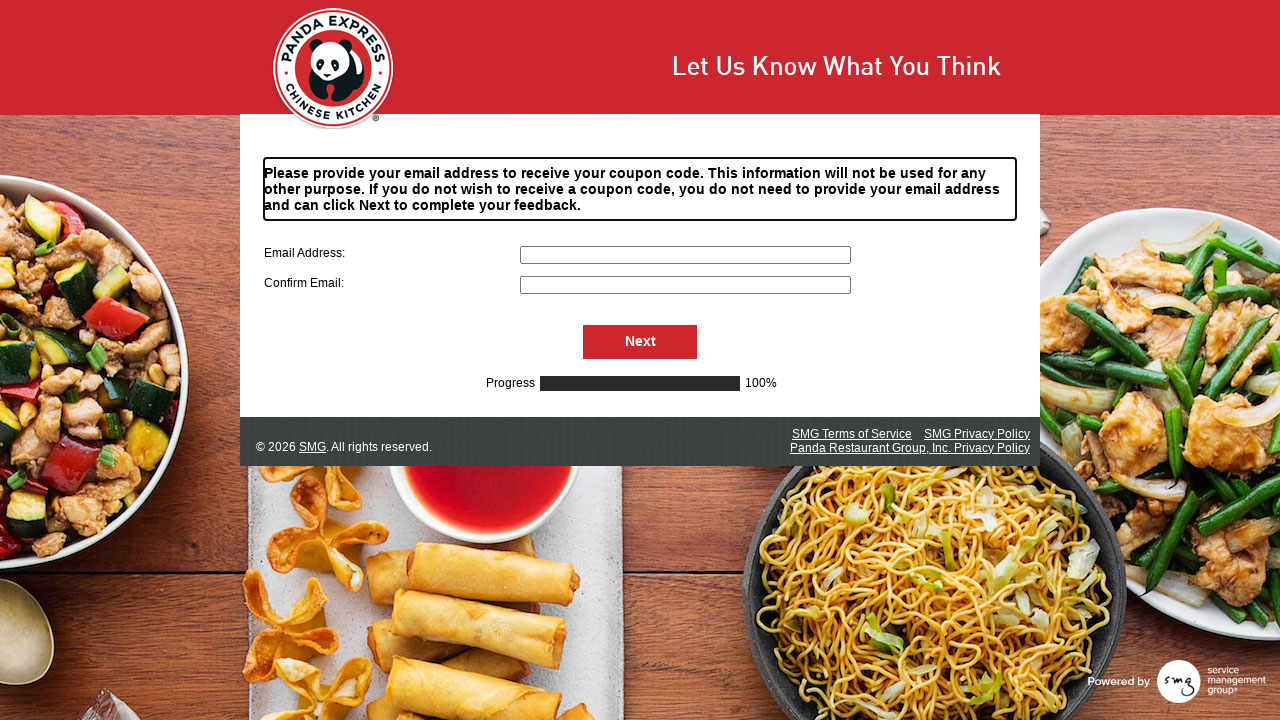

Filled primary email field with 'pandatest@example.com' on input[name='S000057']
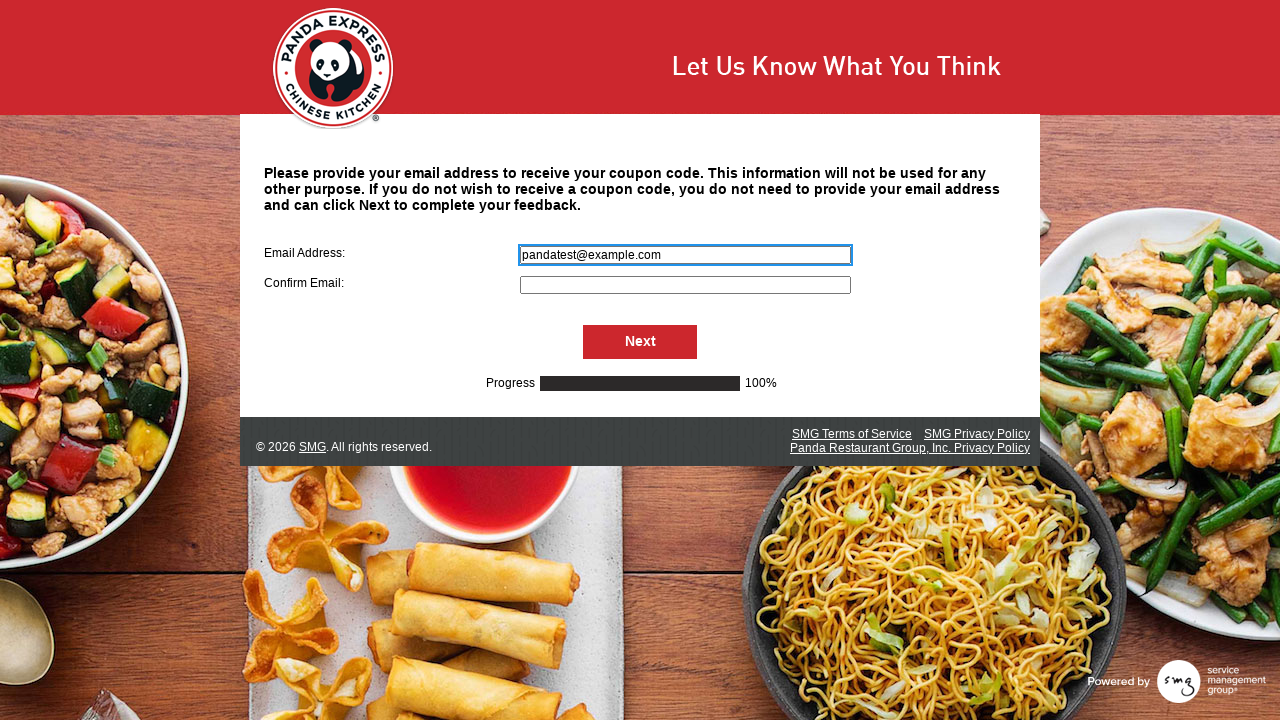

Filled secondary email field with 'pandatest@example.com' on input[name='S000064']
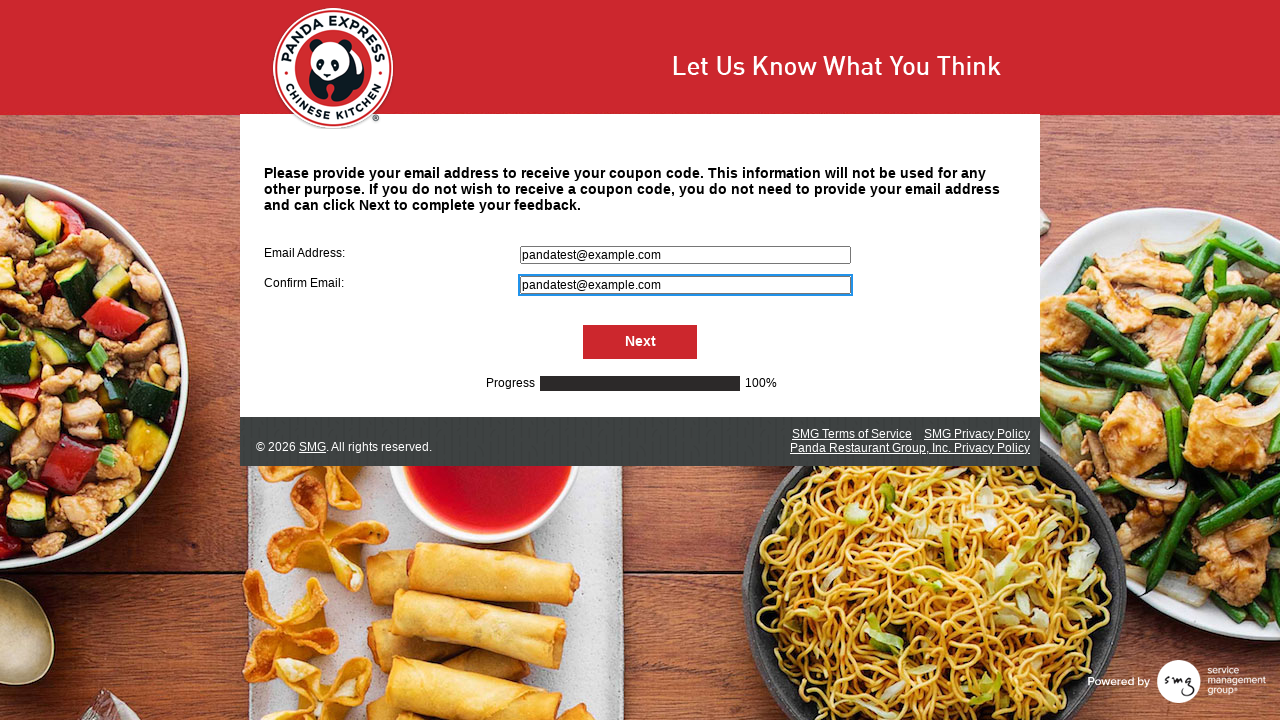

Clicked Next button to submit email information at (640, 342) on #NextButton
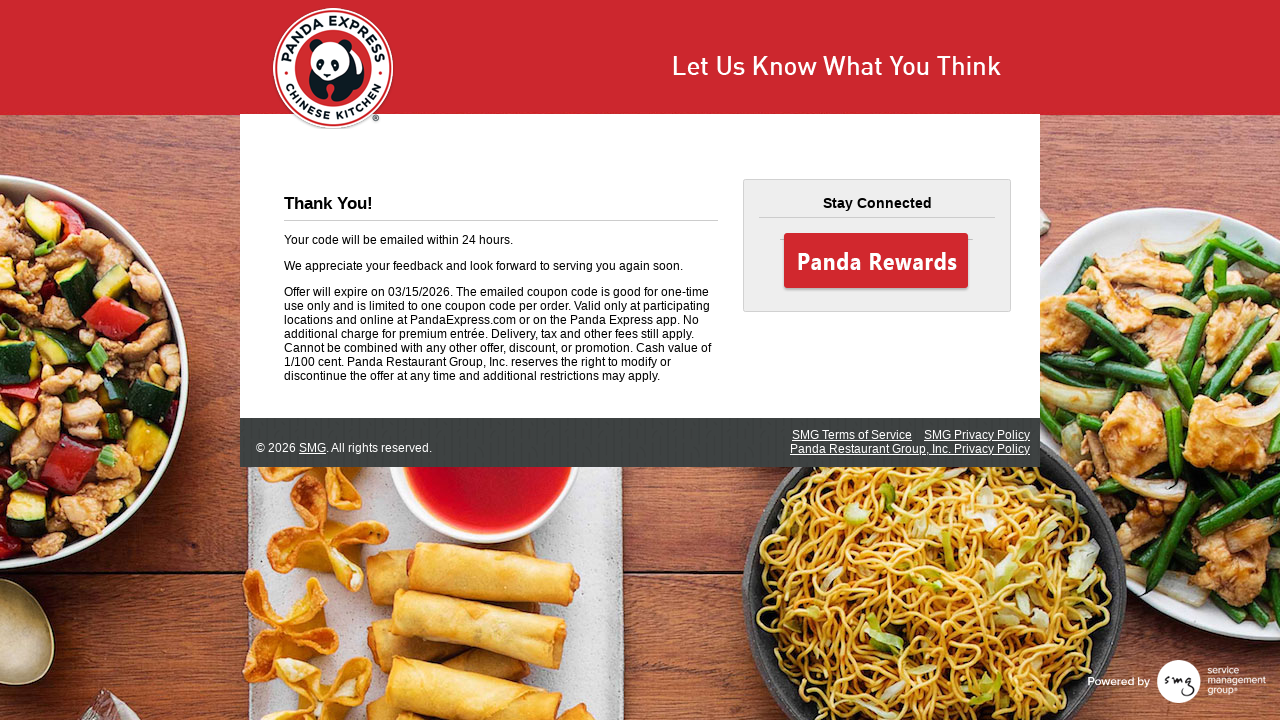

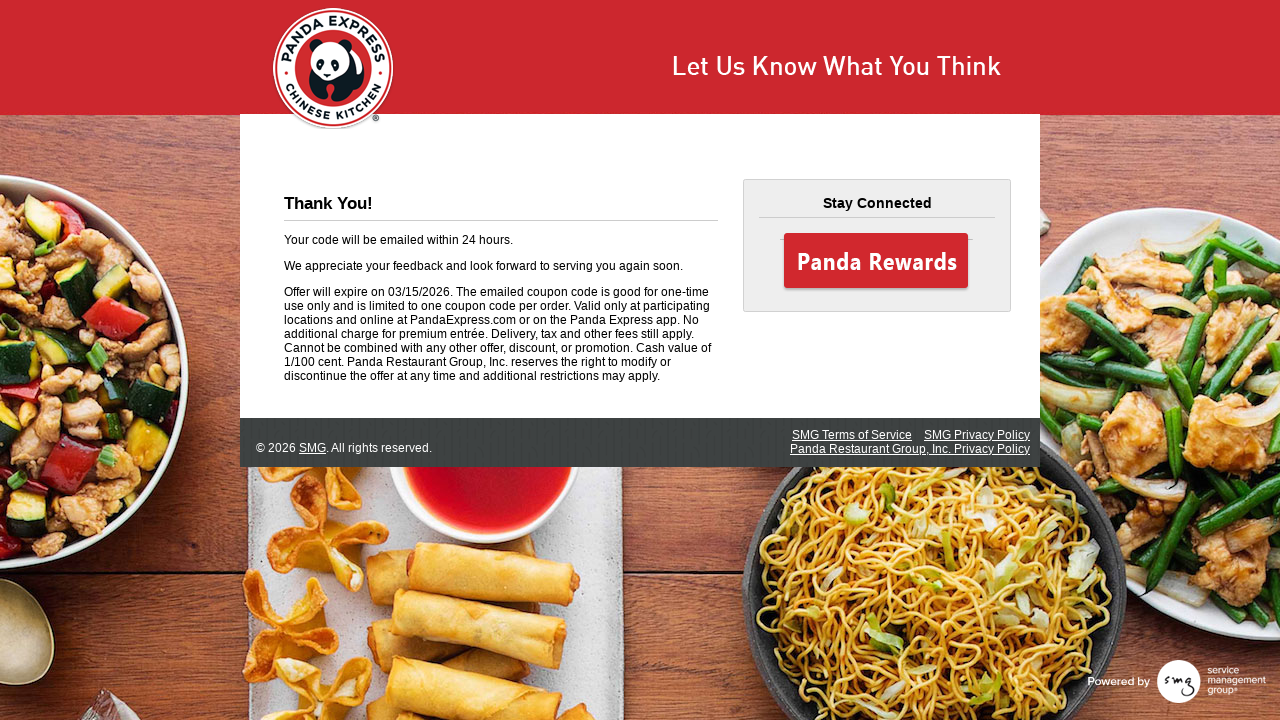